Tests a progress bar widget by starting the progress, pausing at 25%, 50%, and 75% milestones, letting it complete to 100%, and then resetting the progress bar.

Starting URL: https://demoqa.com/progress-bar

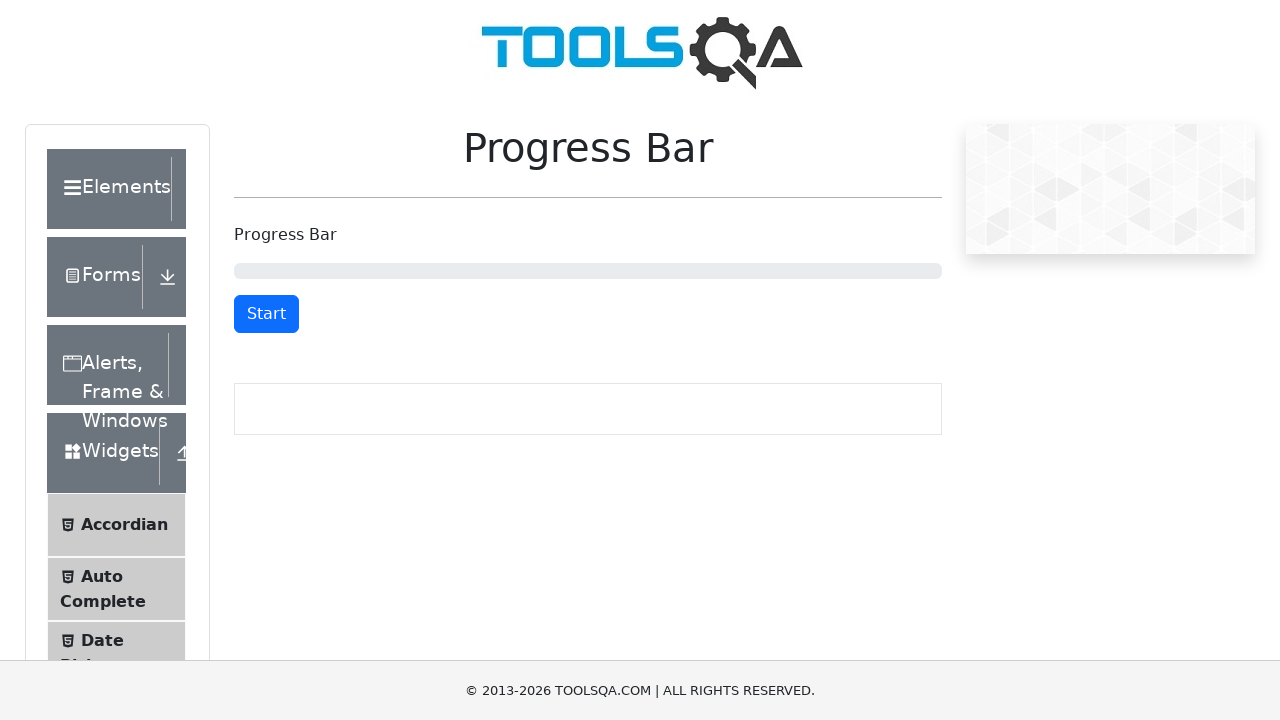

Clicked start button to begin progress bar at (266, 314) on #startStopButton
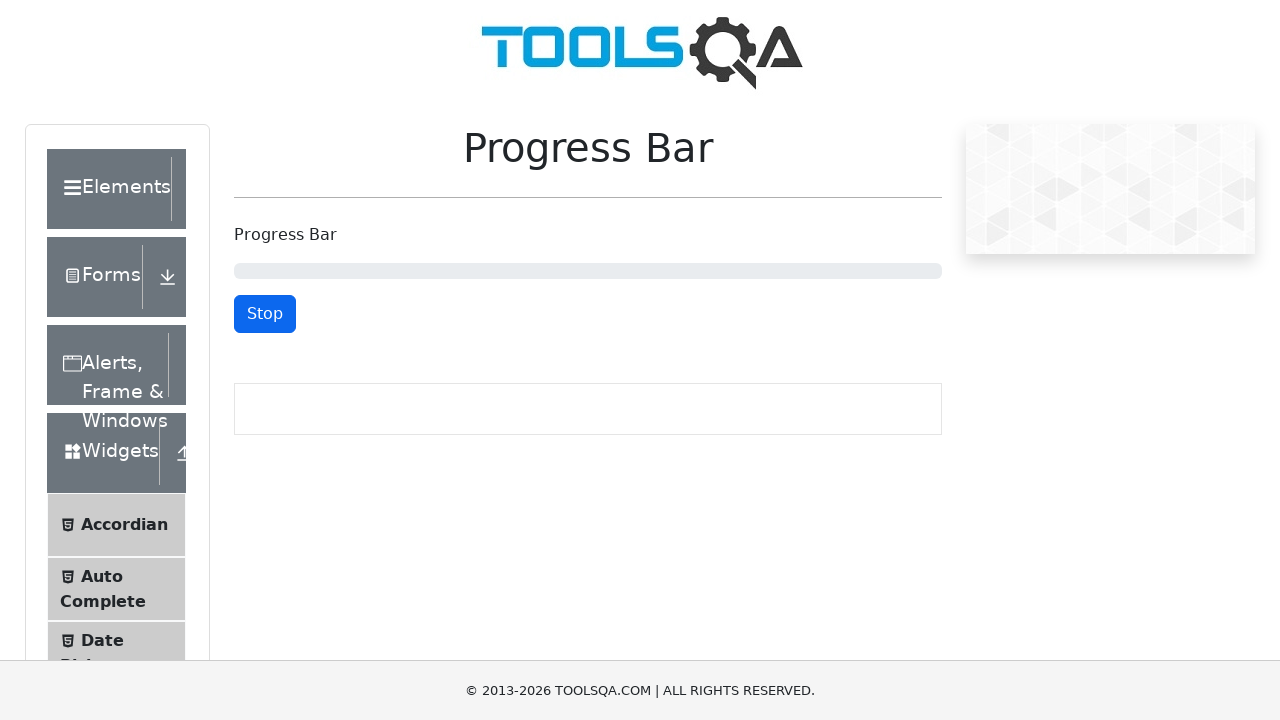

Read progress bar value: 2%
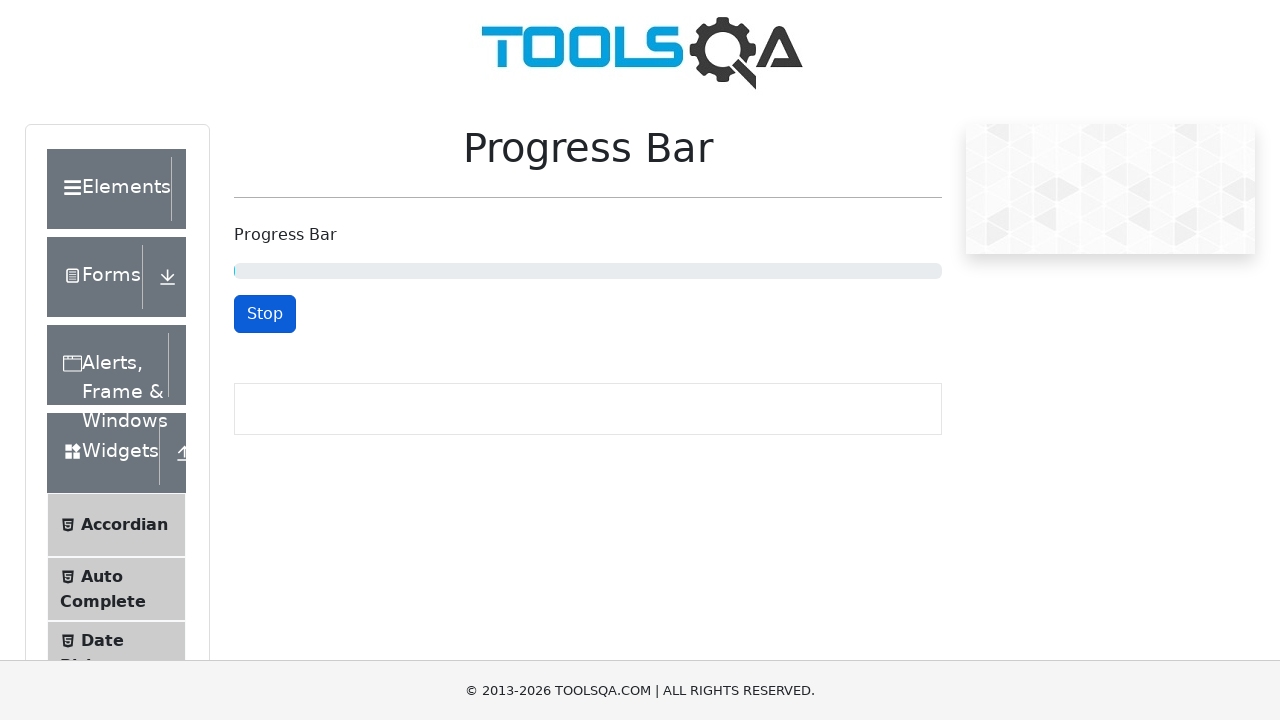

Read progress bar value: 4%
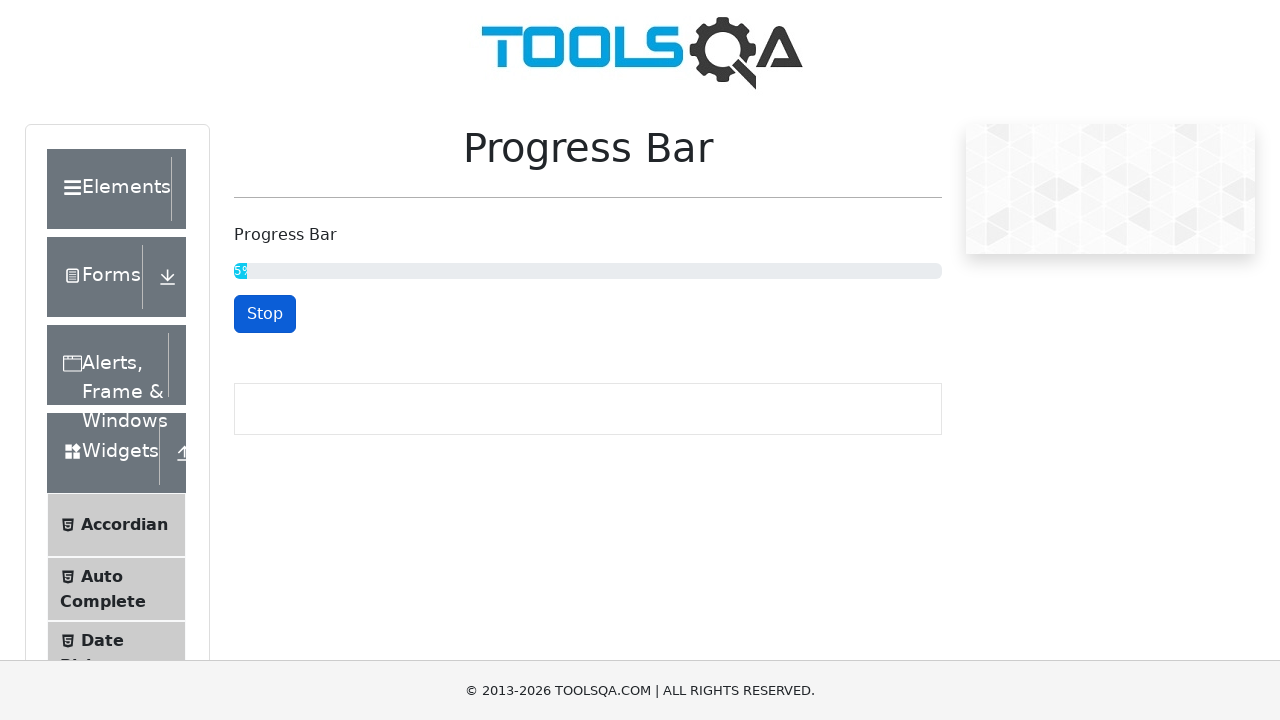

Read progress bar value: 7%
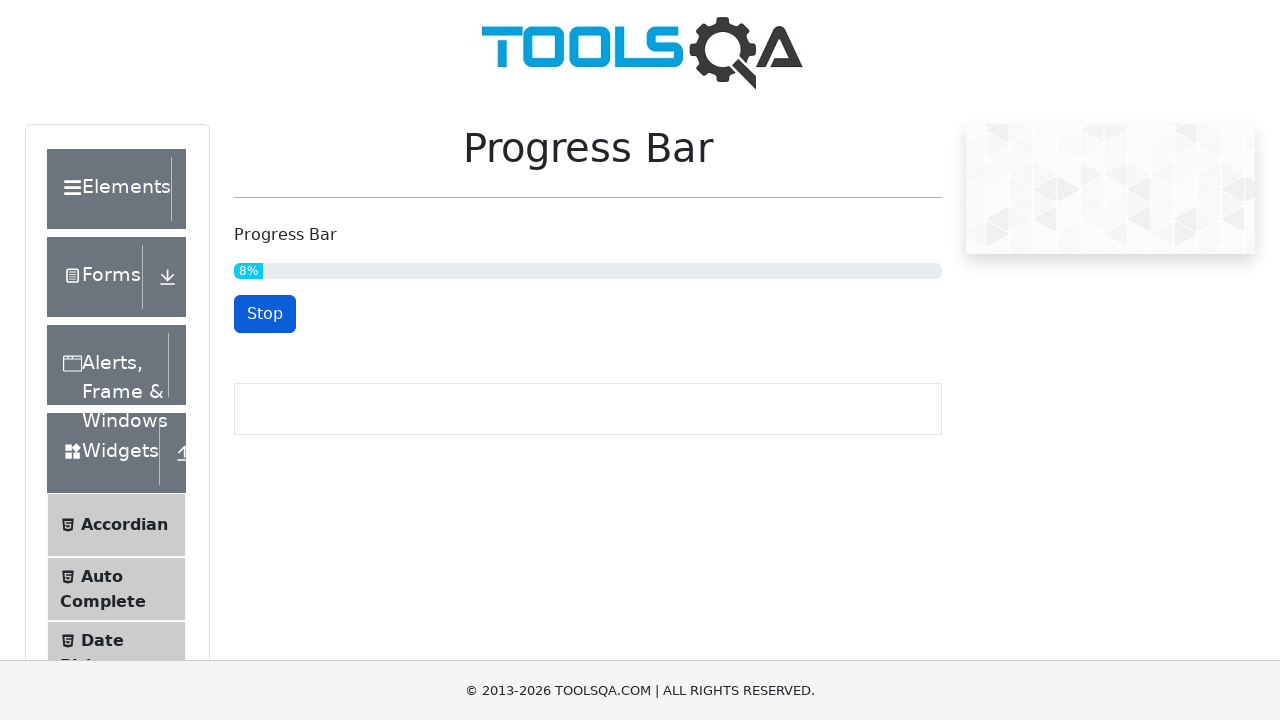

Read progress bar value: 10%
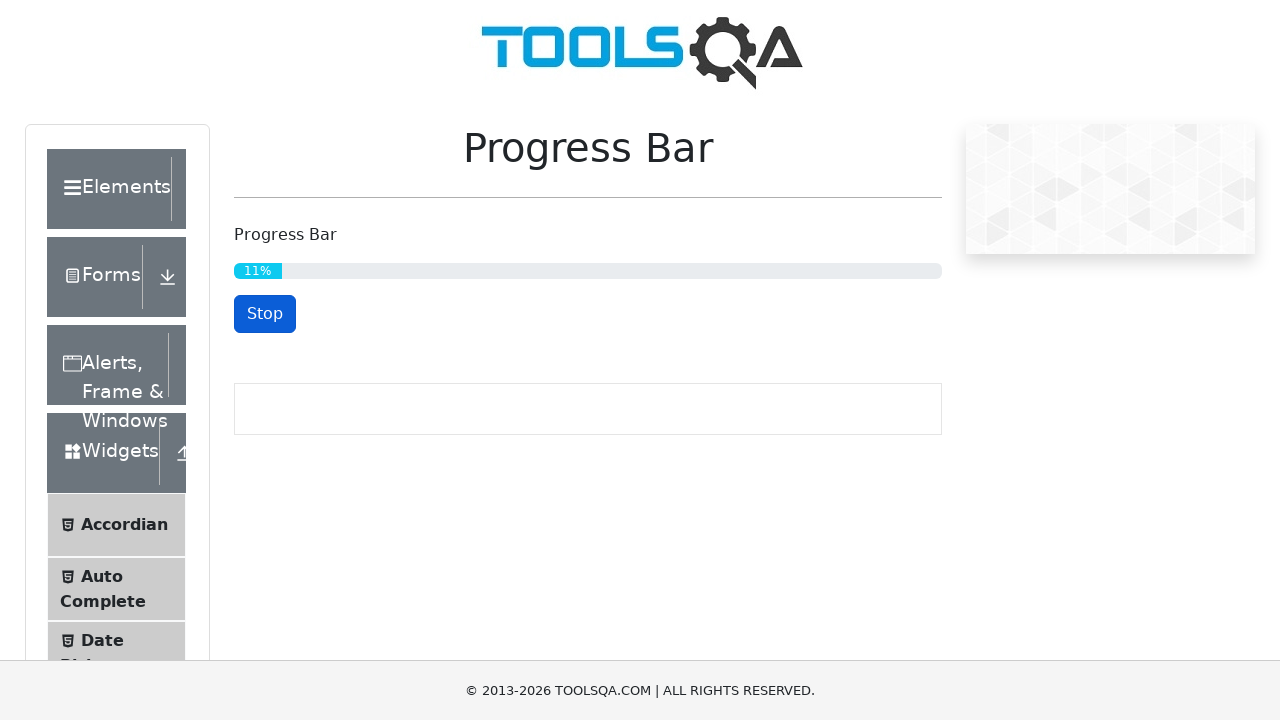

Read progress bar value: 13%
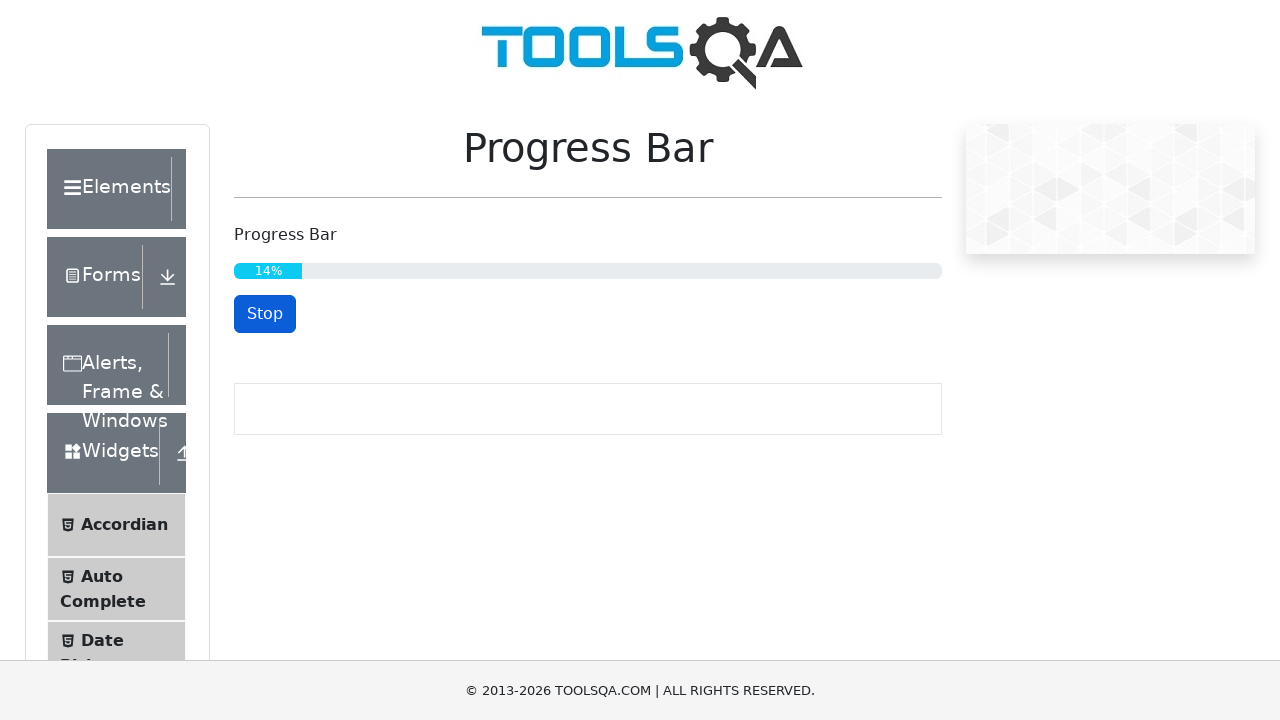

Read progress bar value: 16%
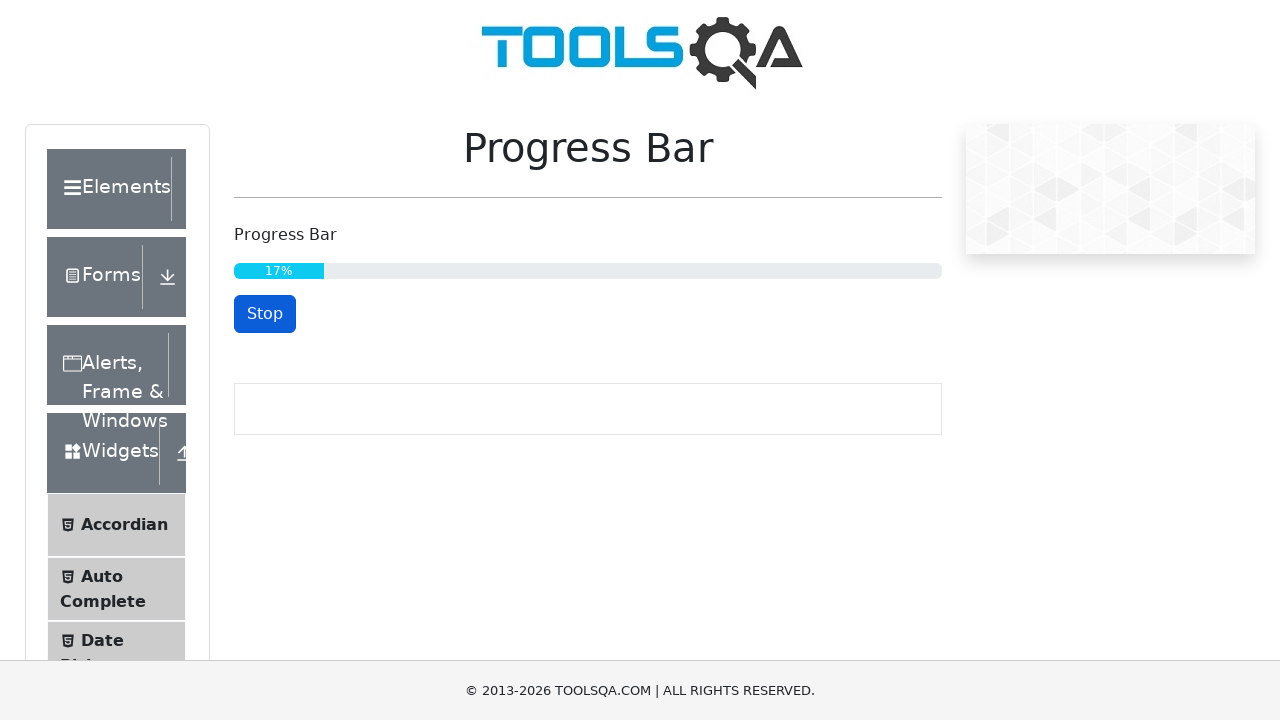

Read progress bar value: 19%
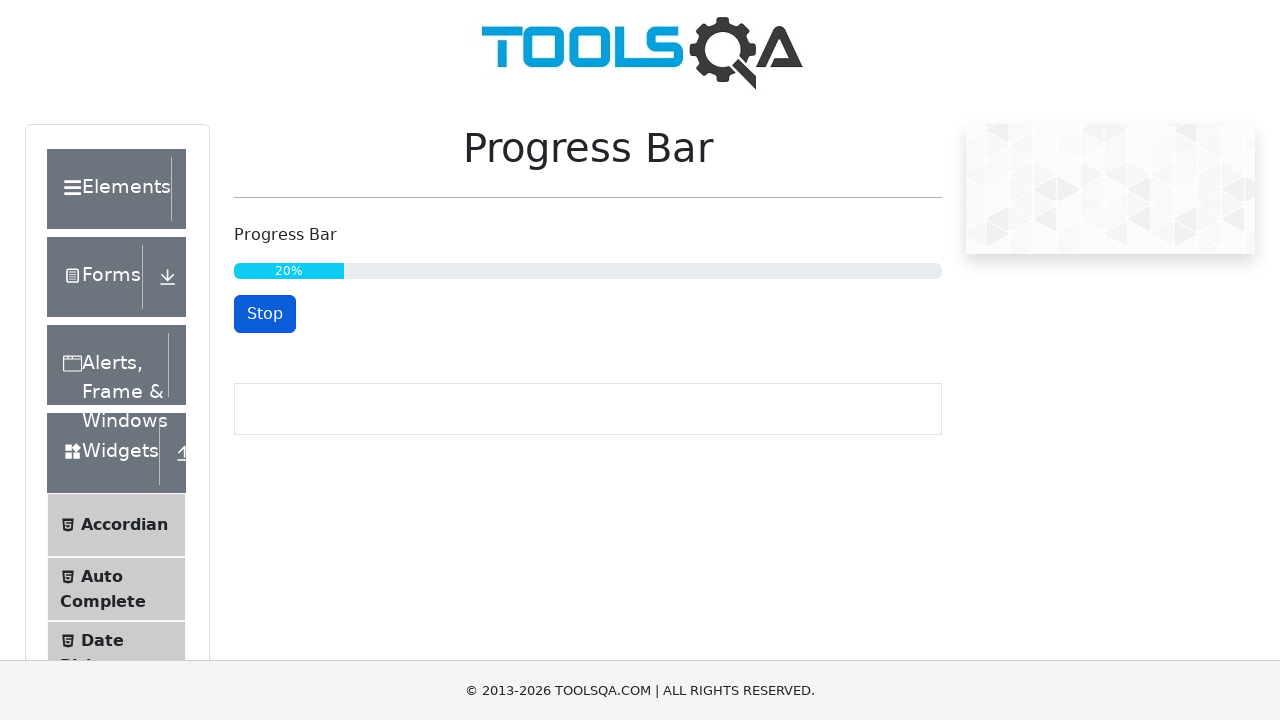

Read progress bar value: 22%
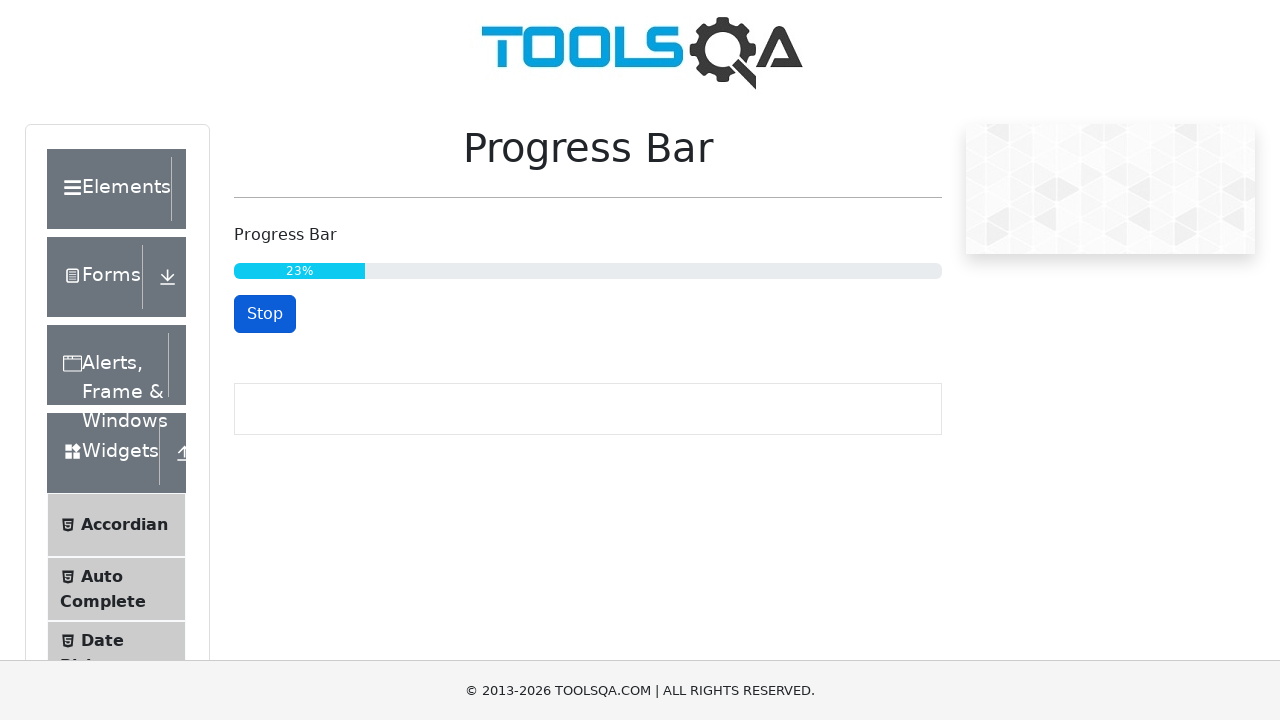

Read progress bar value: 25%
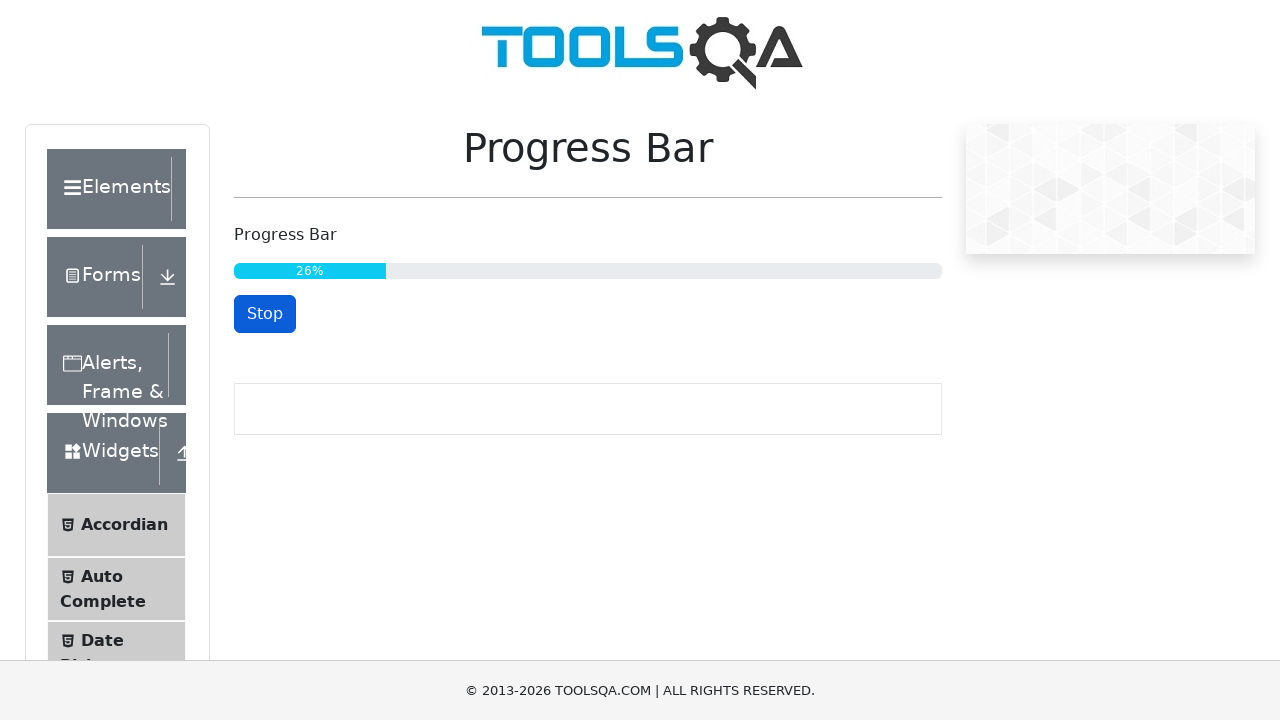

Paused progress bar at 25% at (265, 314) on #startStopButton
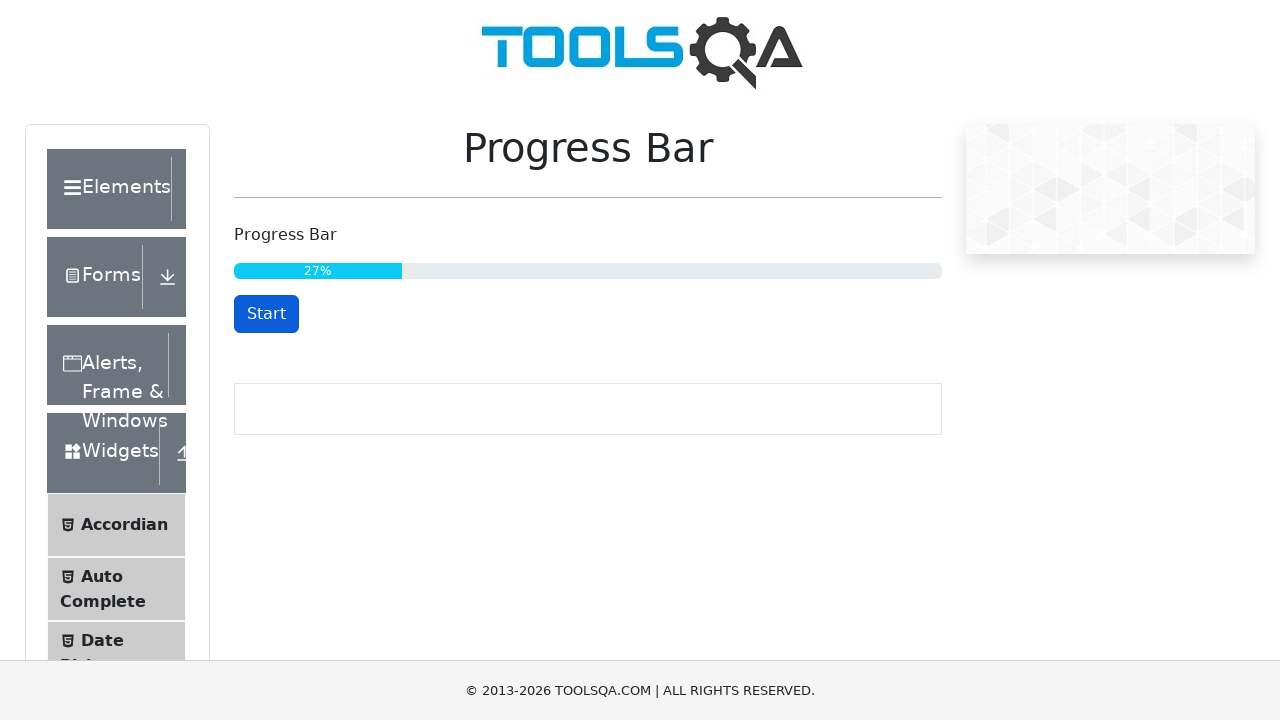

Waited 1 second while paused at 25%
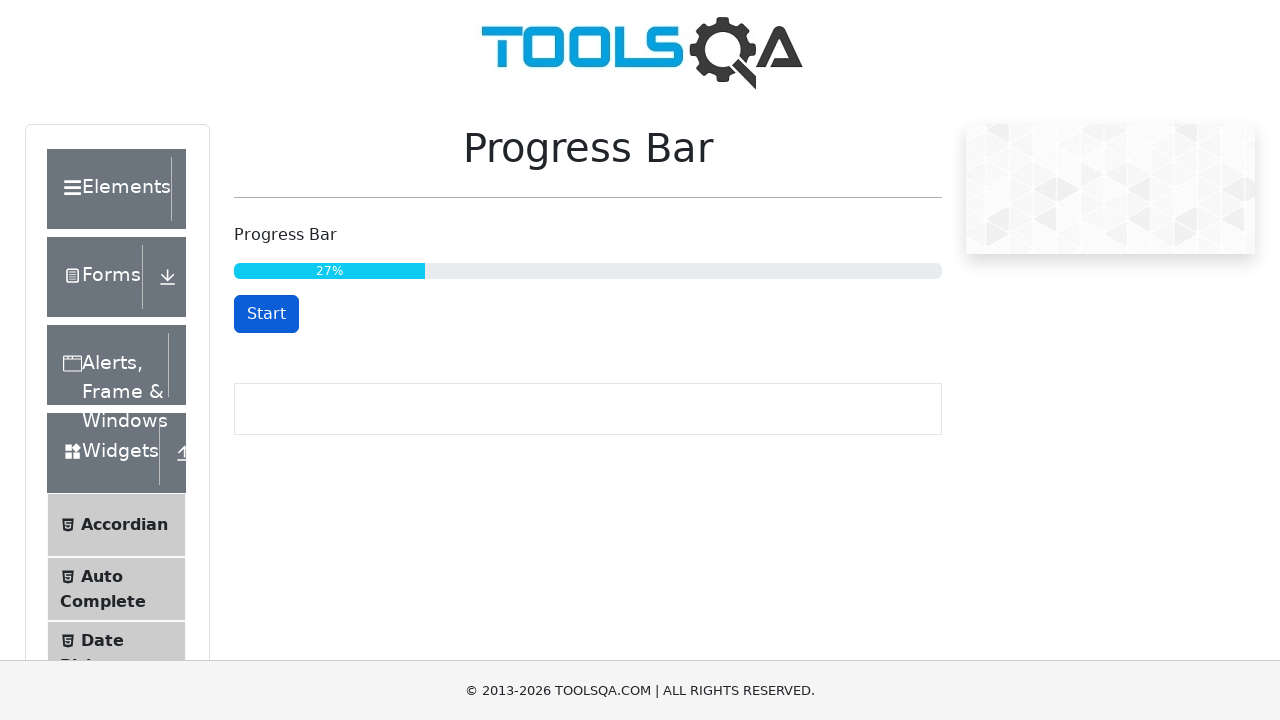

Resumed progress bar from 25% at (266, 314) on #startStopButton
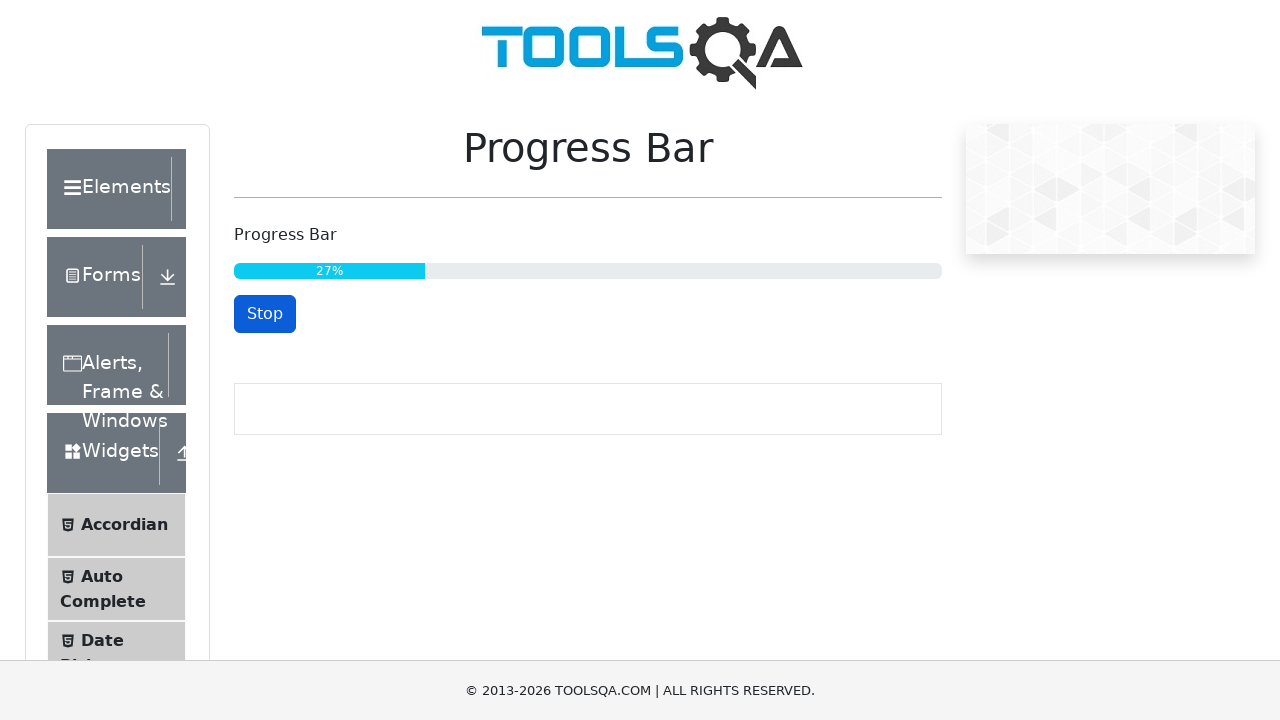

Waited 1 second after resuming progress bar
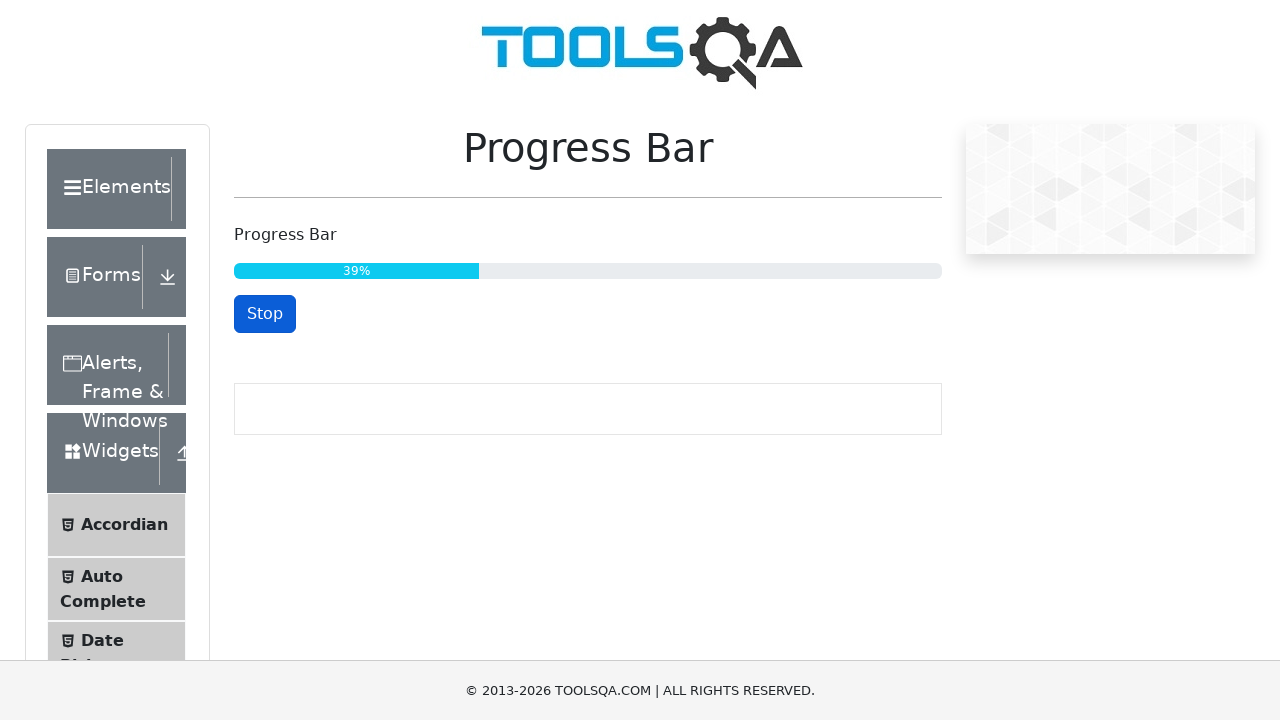

Read progress bar value: 40%
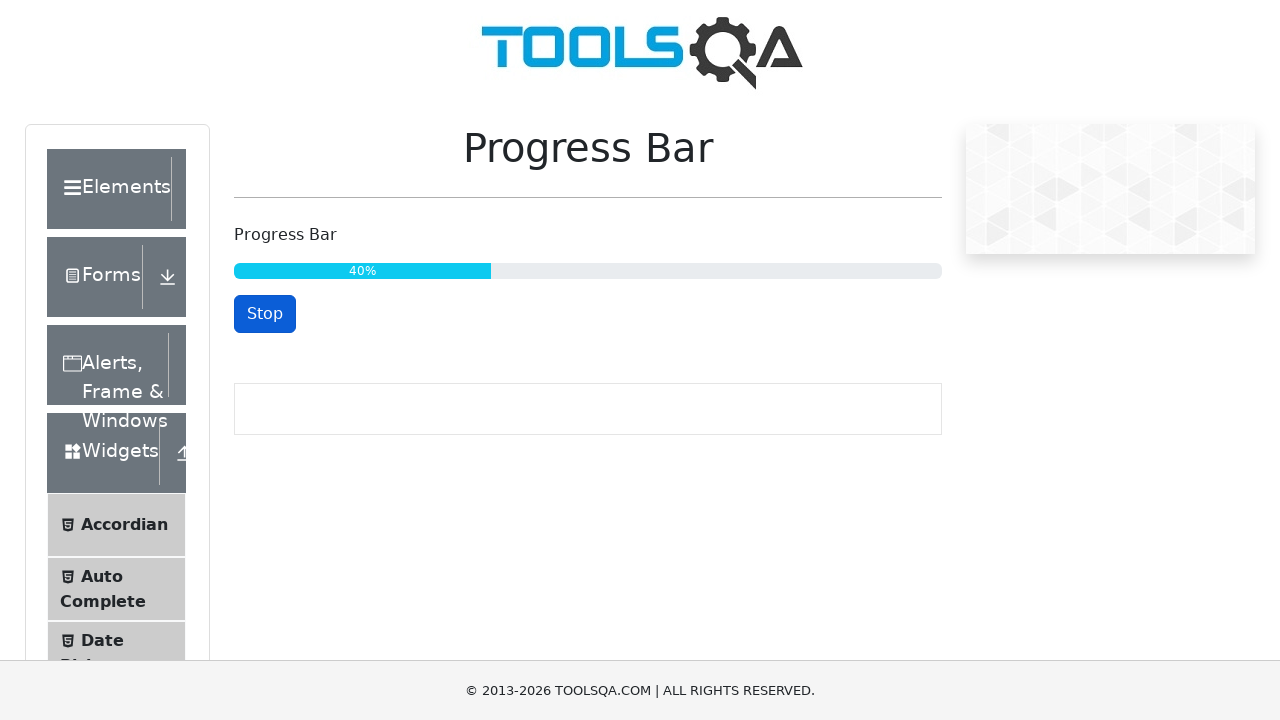

Read progress bar value: 43%
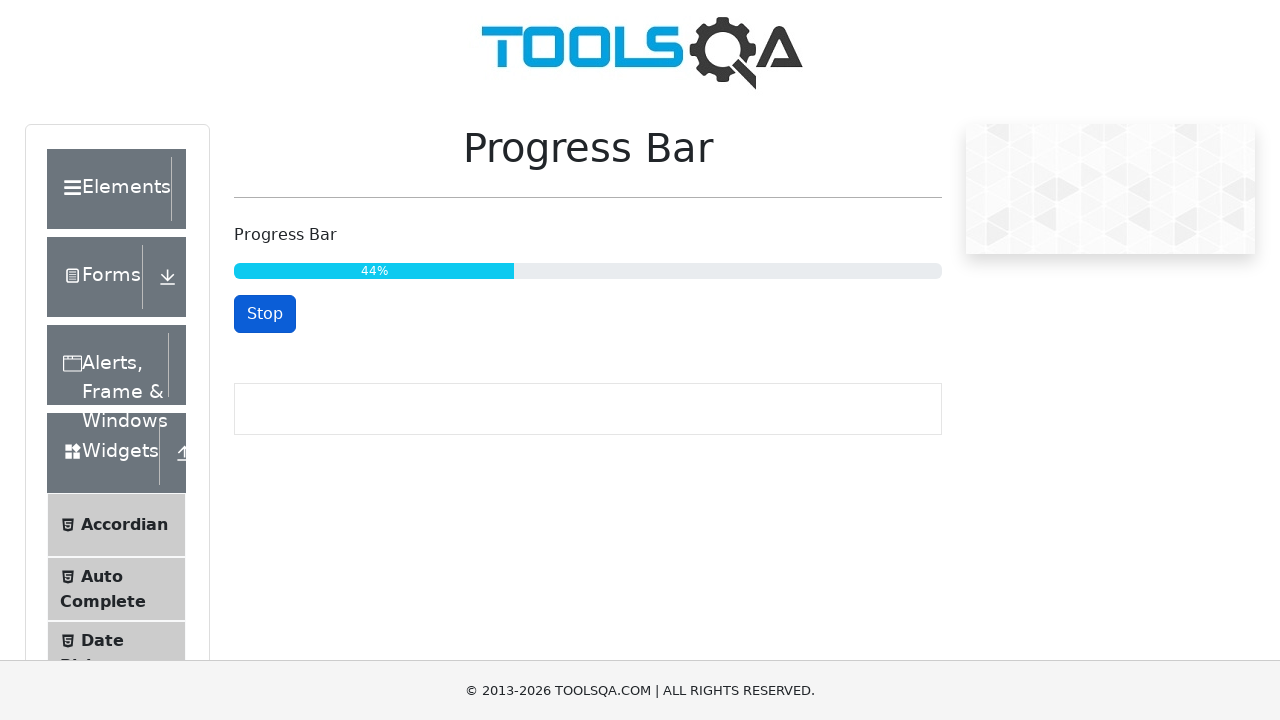

Read progress bar value: 46%
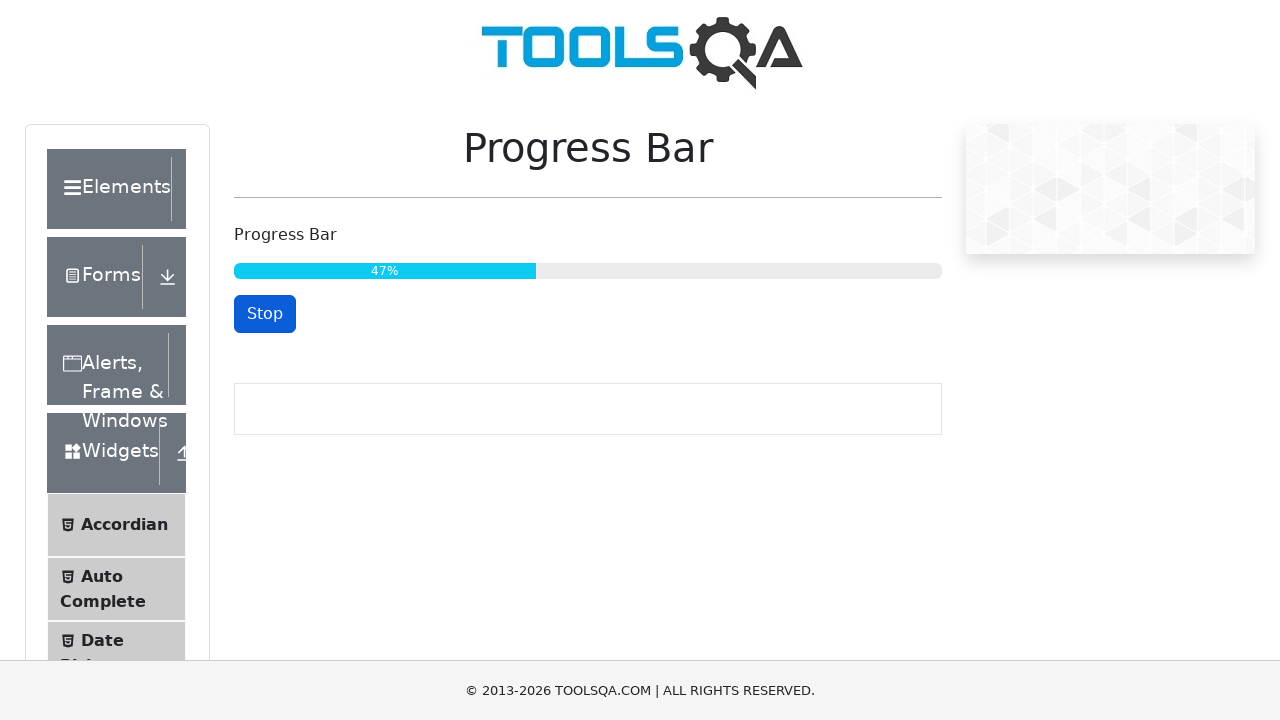

Read progress bar value: 49%
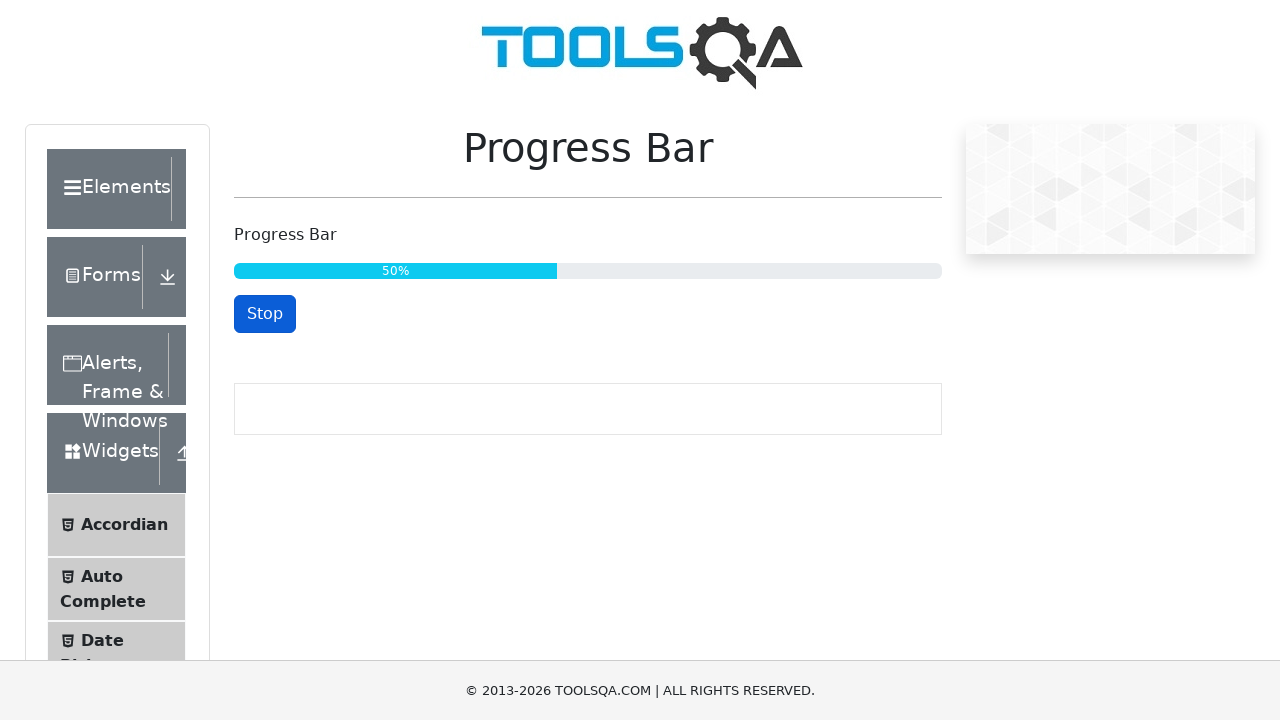

Read progress bar value: 52%
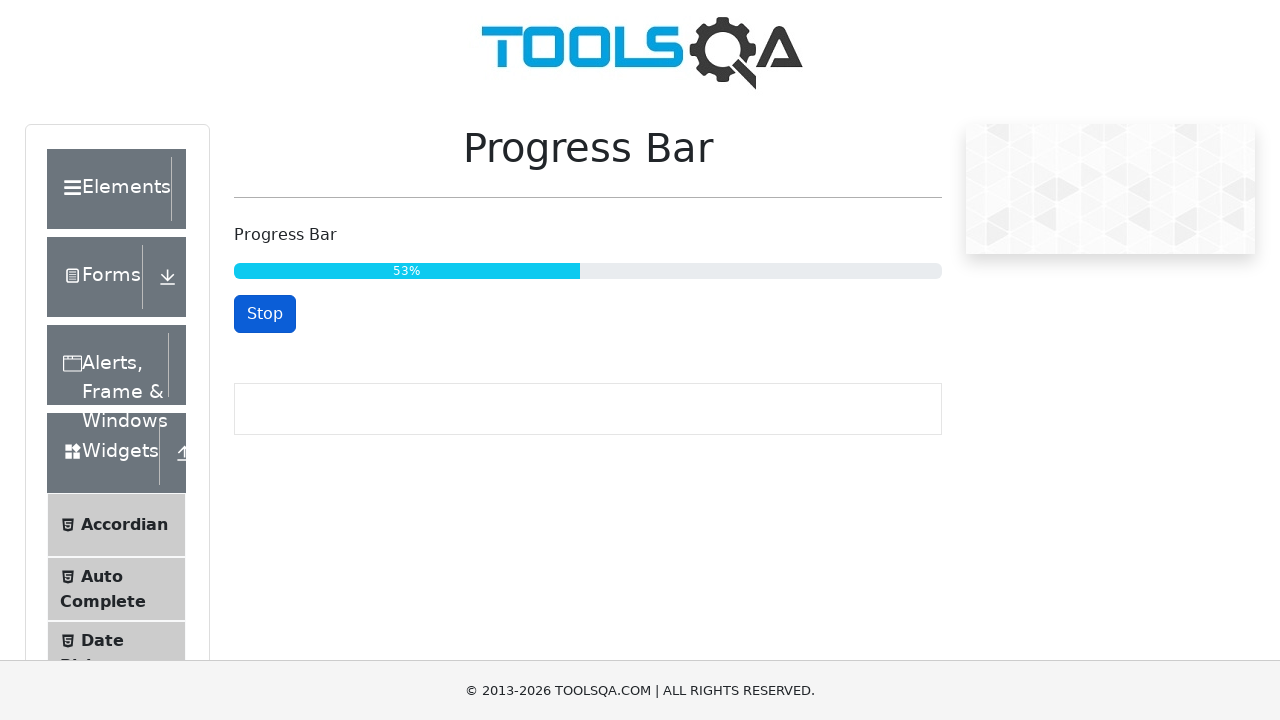

Read progress bar value: 56%
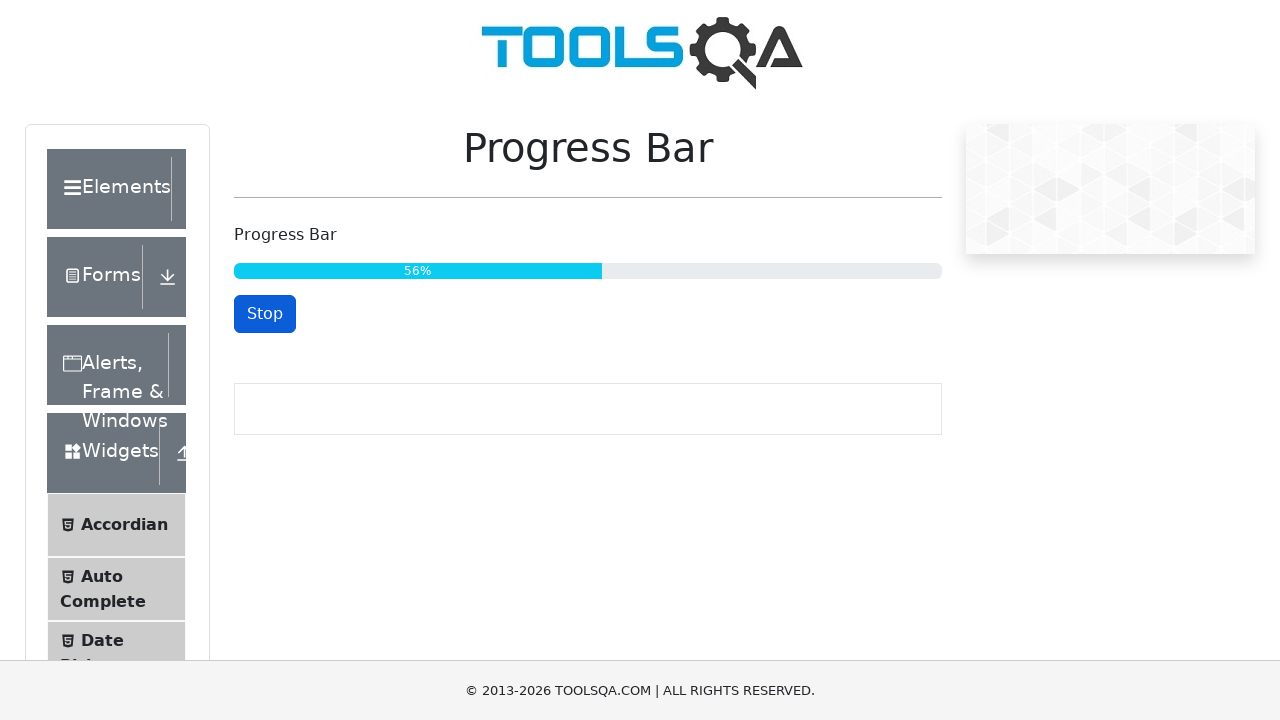

Read progress bar value: 59%
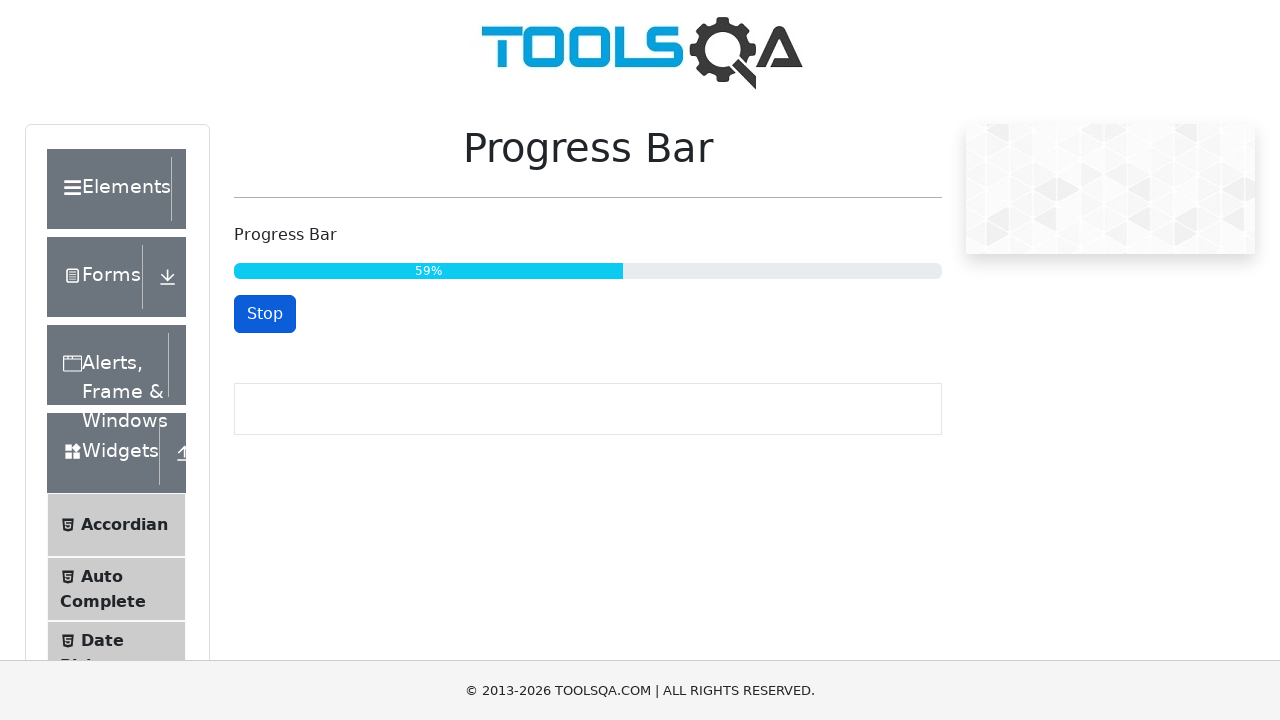

Read progress bar value: 62%
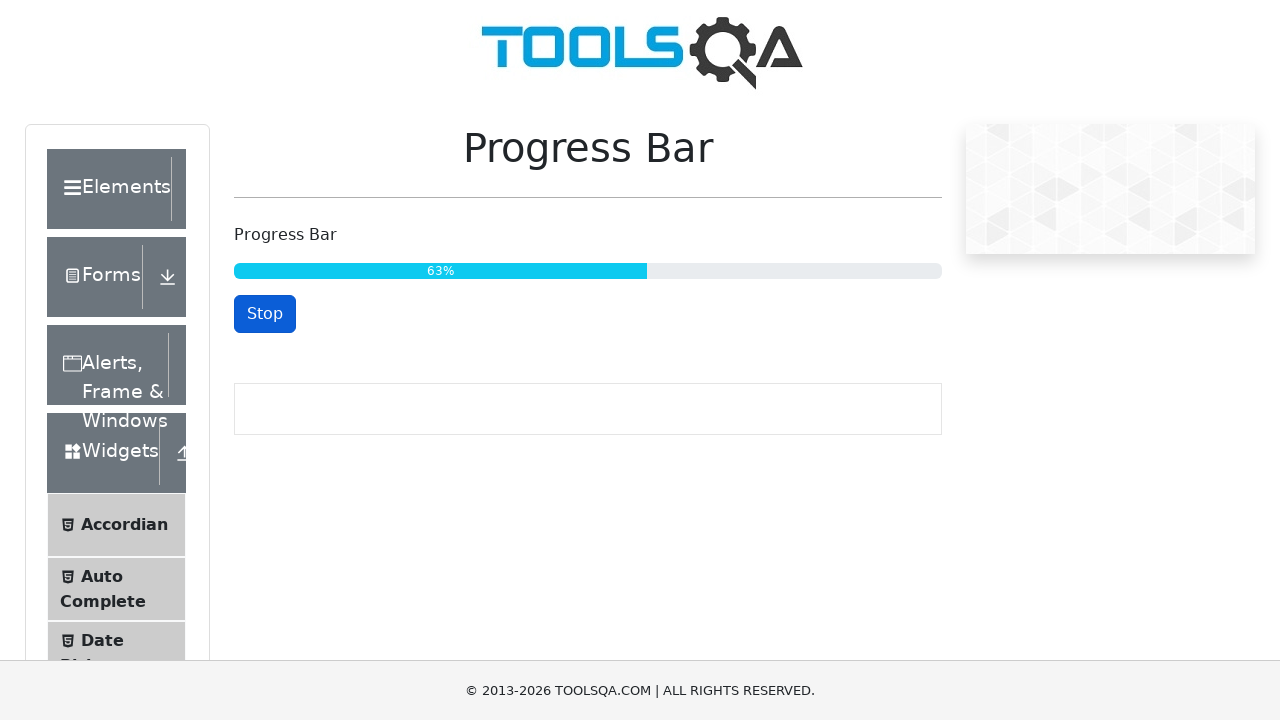

Read progress bar value: 65%
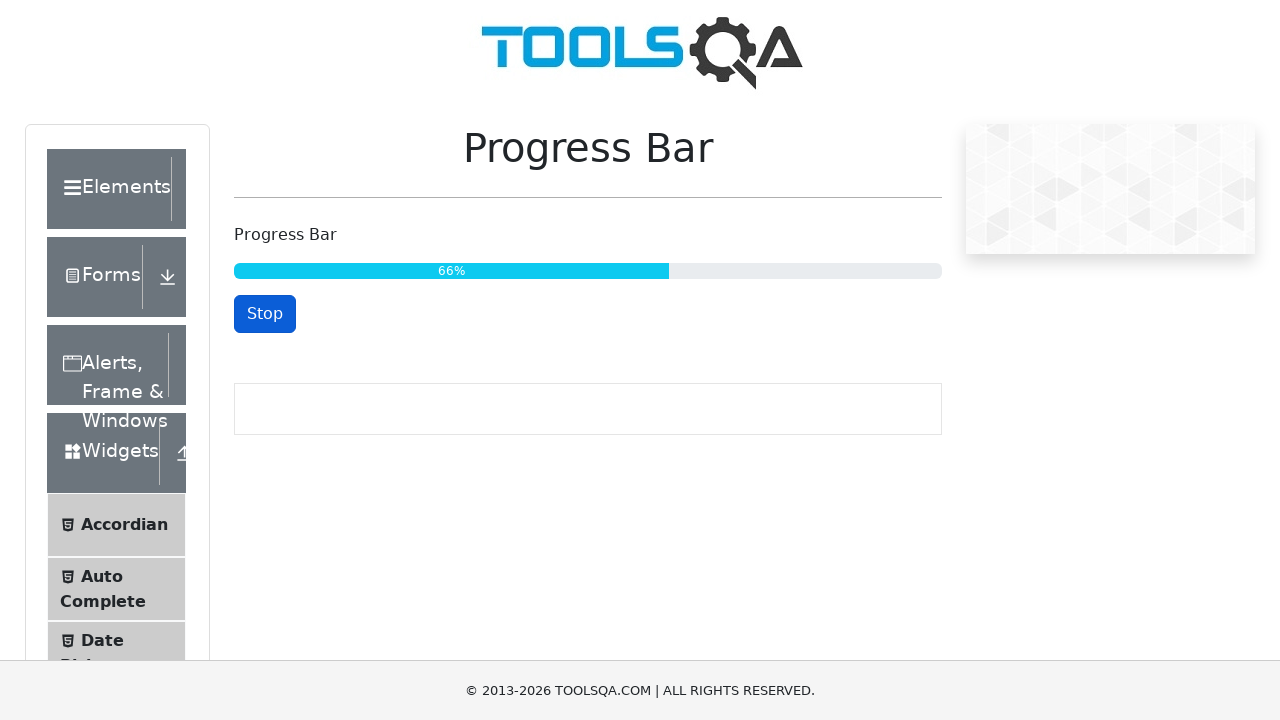

Read progress bar value: 68%
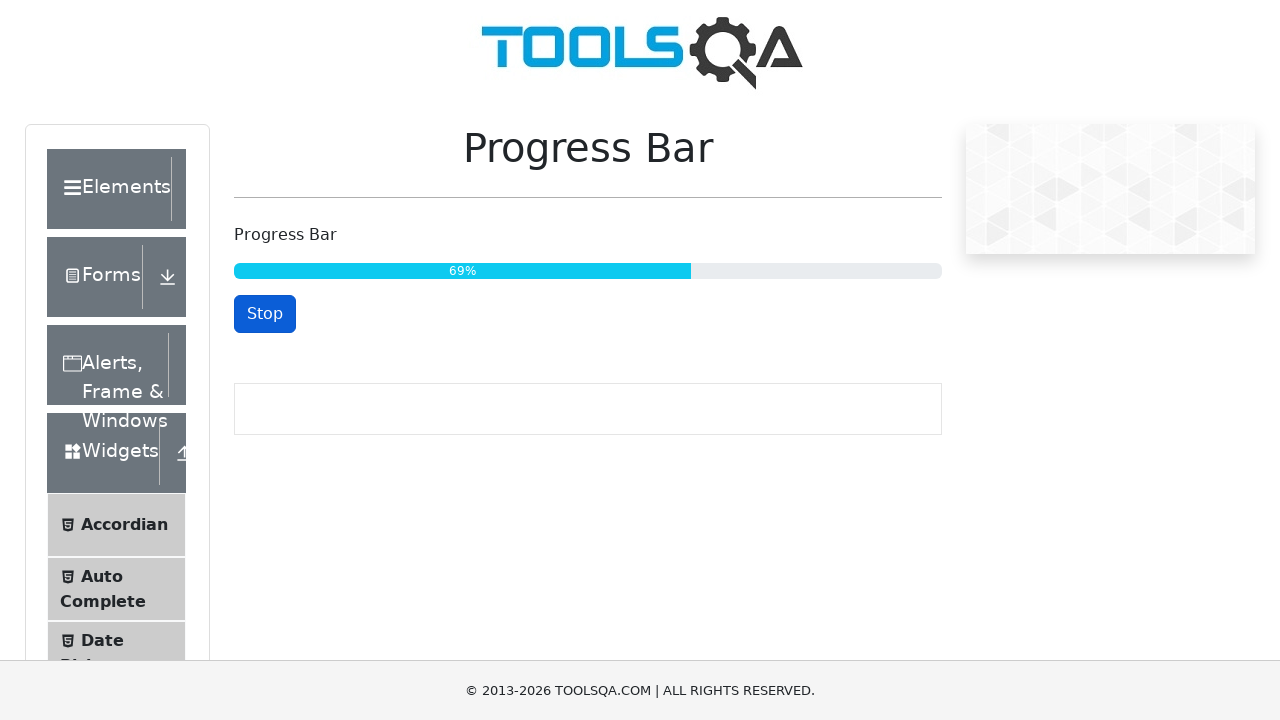

Read progress bar value: 71%
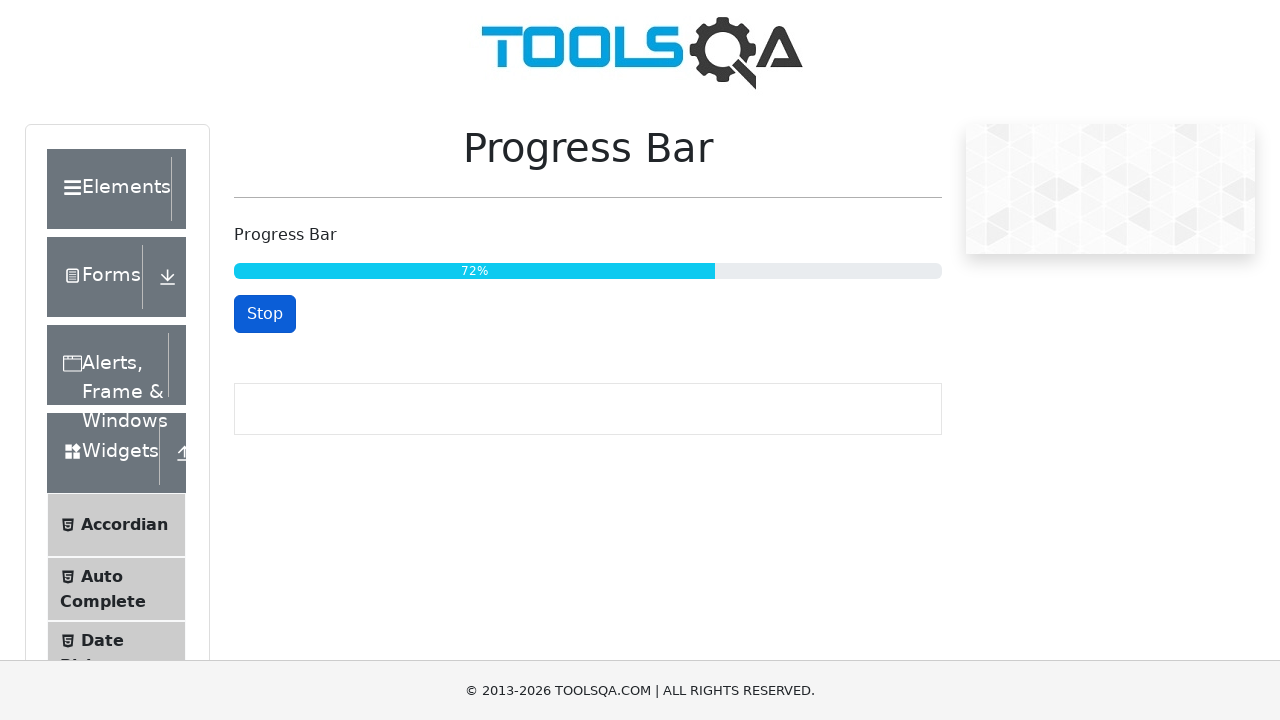

Read progress bar value: 75%
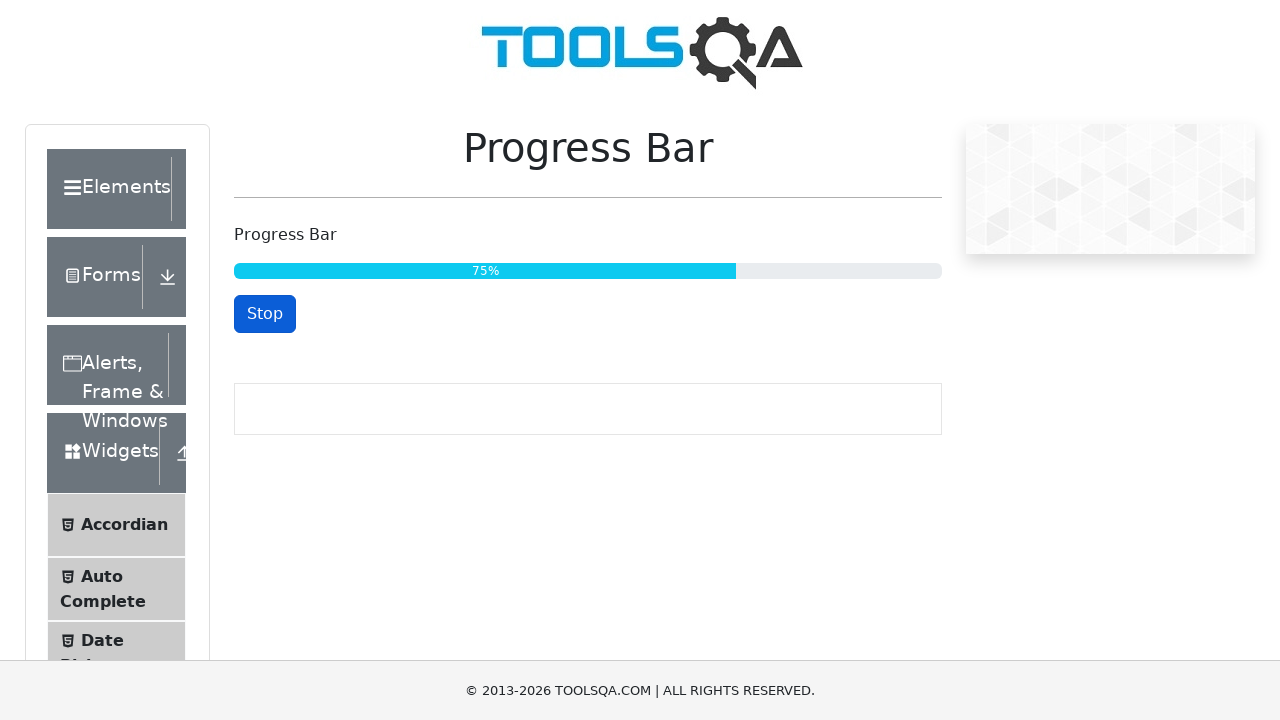

Paused progress bar at 75% at (265, 314) on #startStopButton
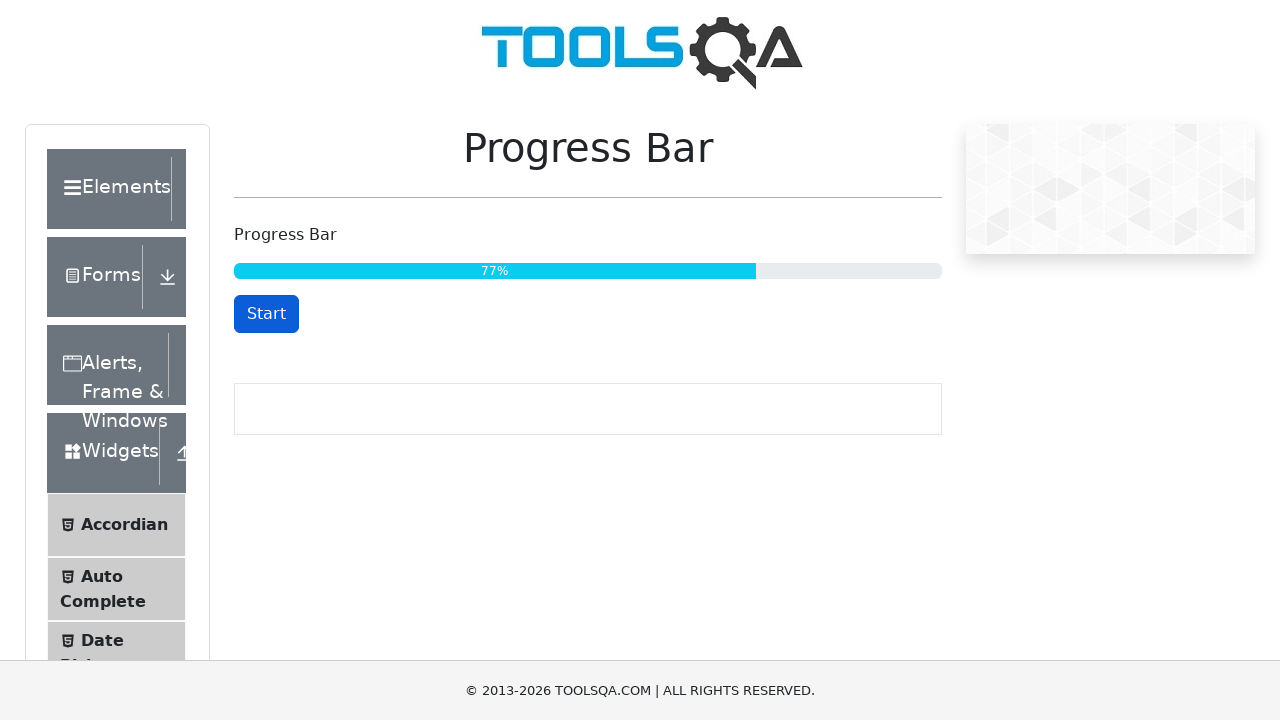

Waited 1 second while paused at 75%
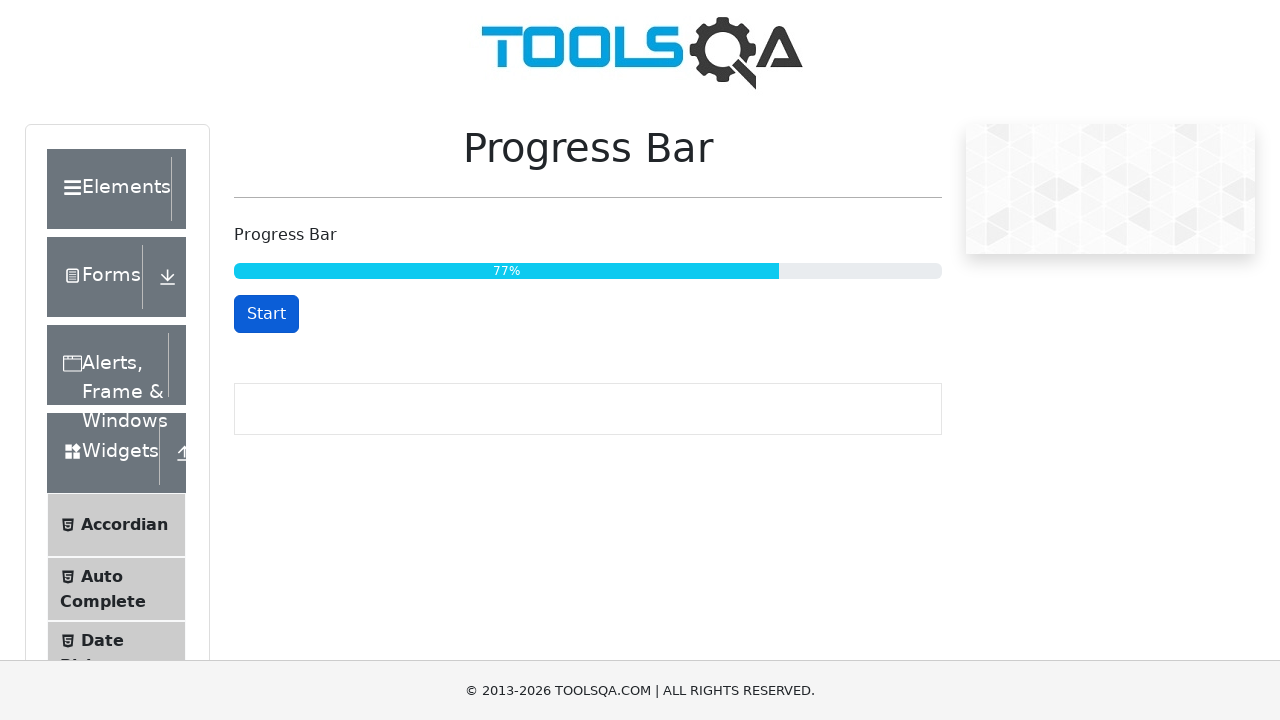

Resumed progress bar from 75% at (266, 314) on #startStopButton
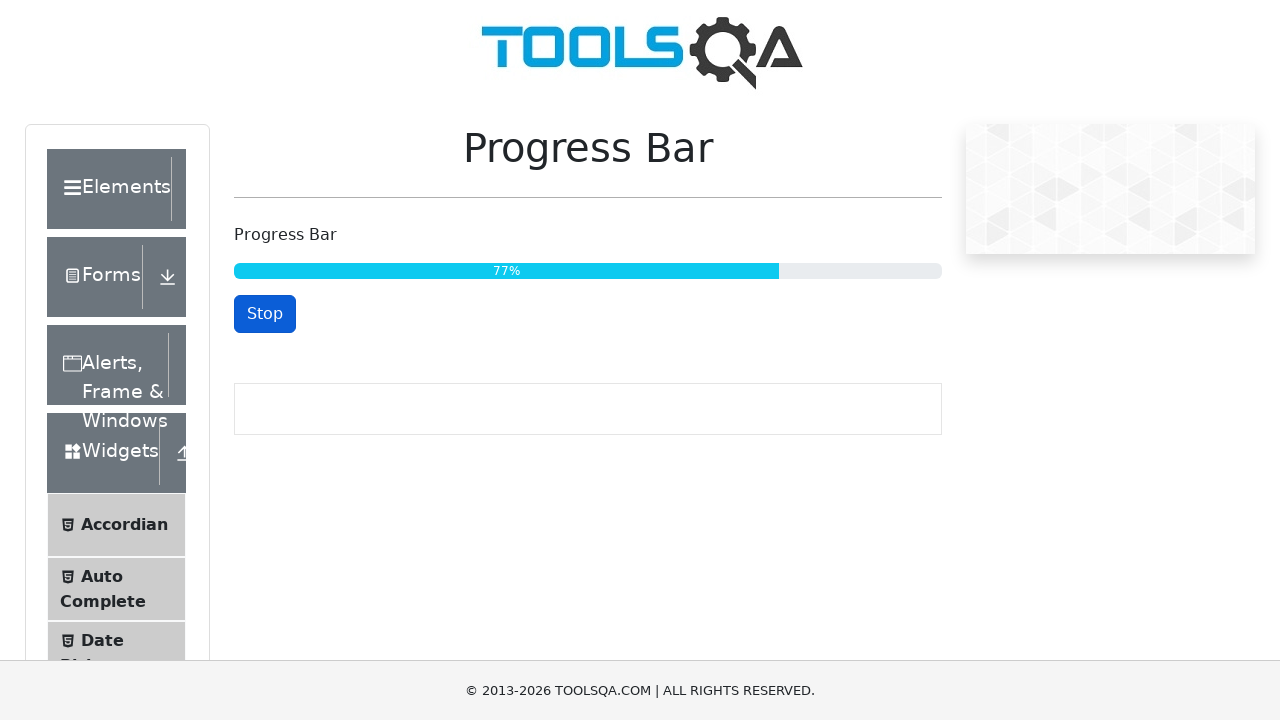

Waited 1 second after resuming progress bar
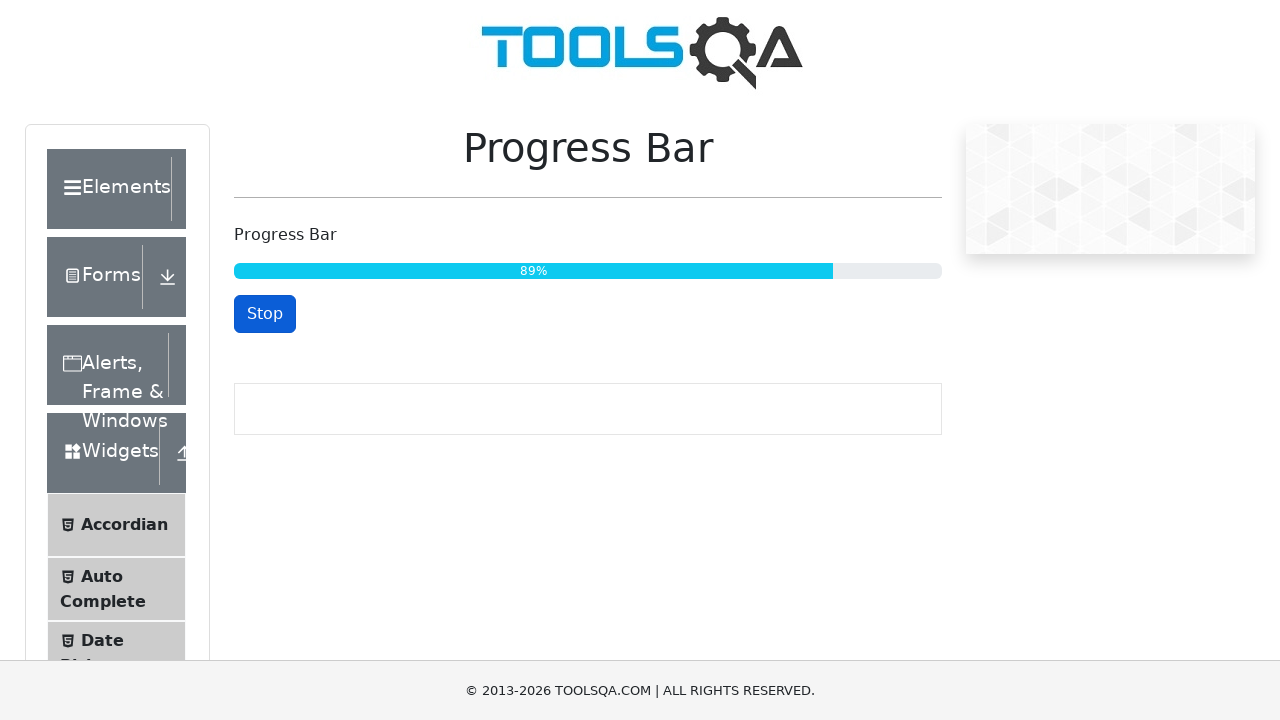

Read progress bar value: 90%
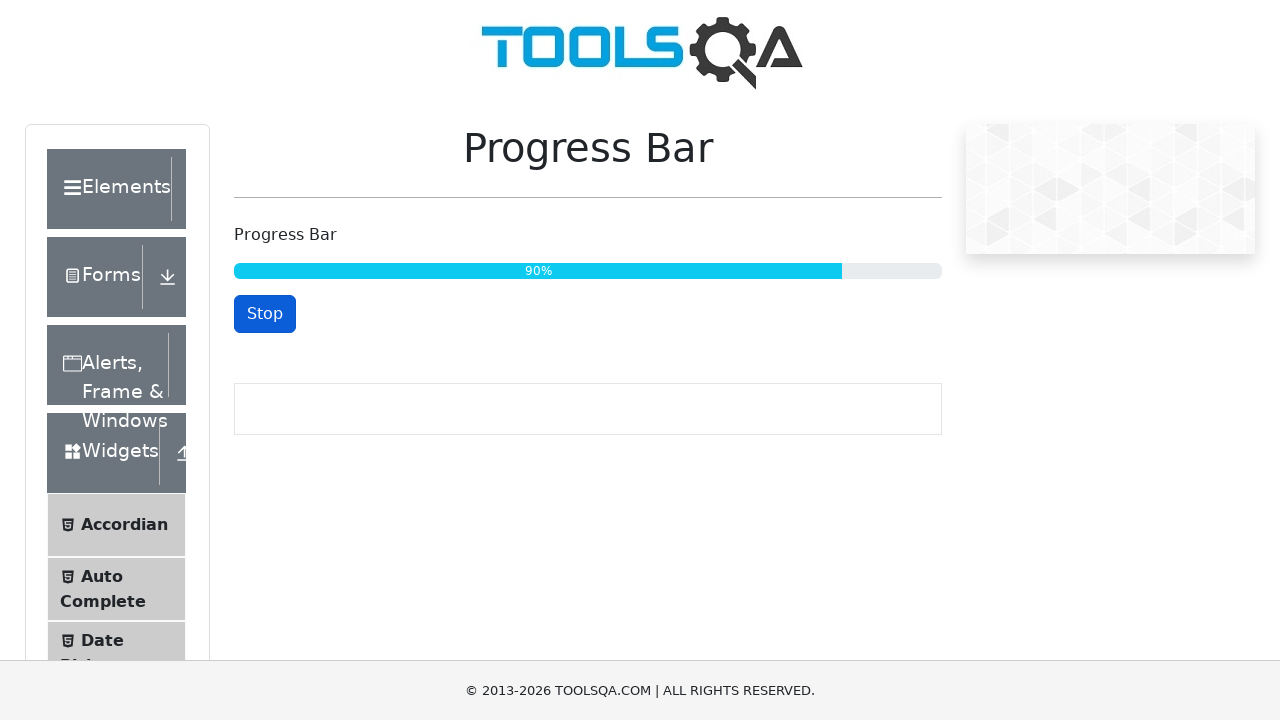

Read progress bar value: 93%
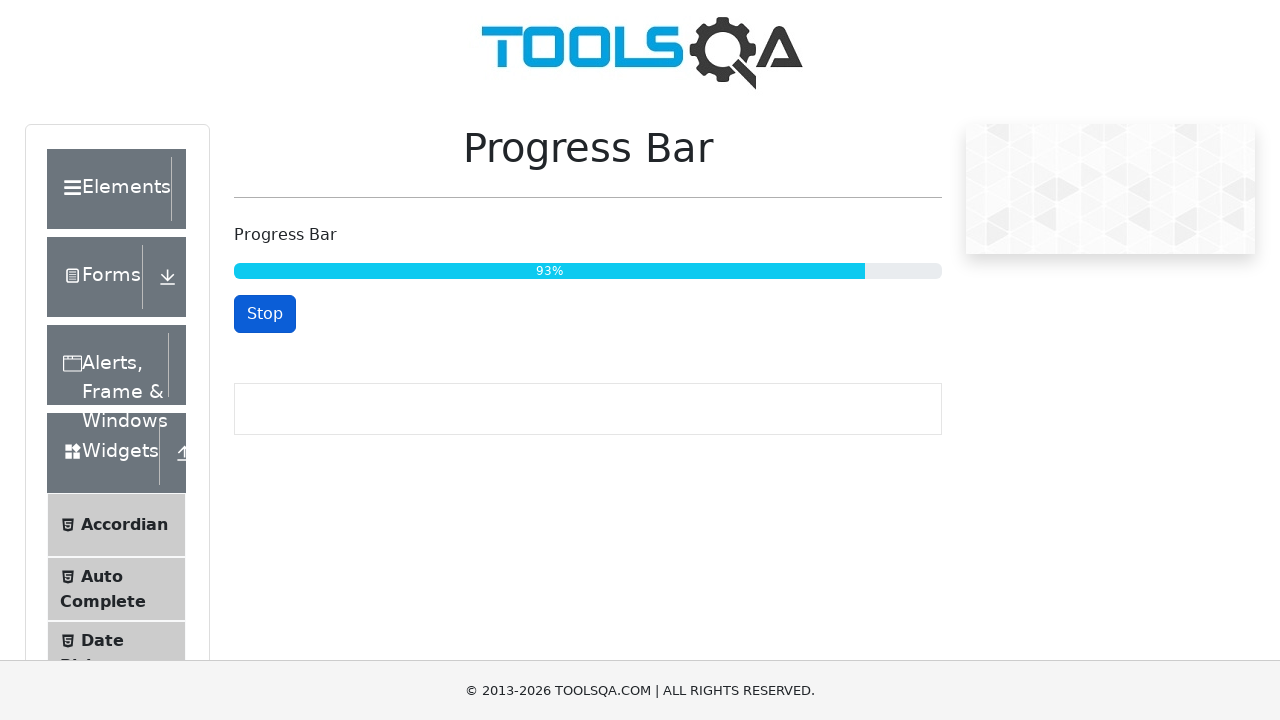

Read progress bar value: 96%
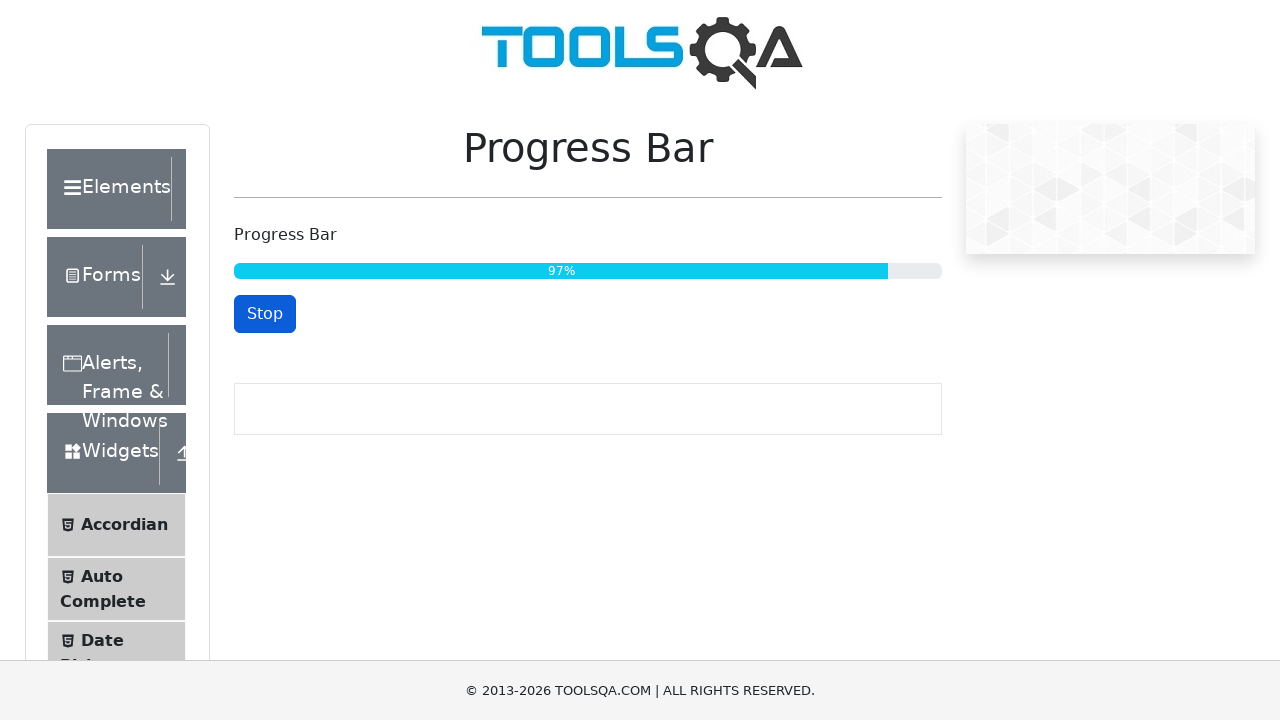

Read progress bar value: 99%
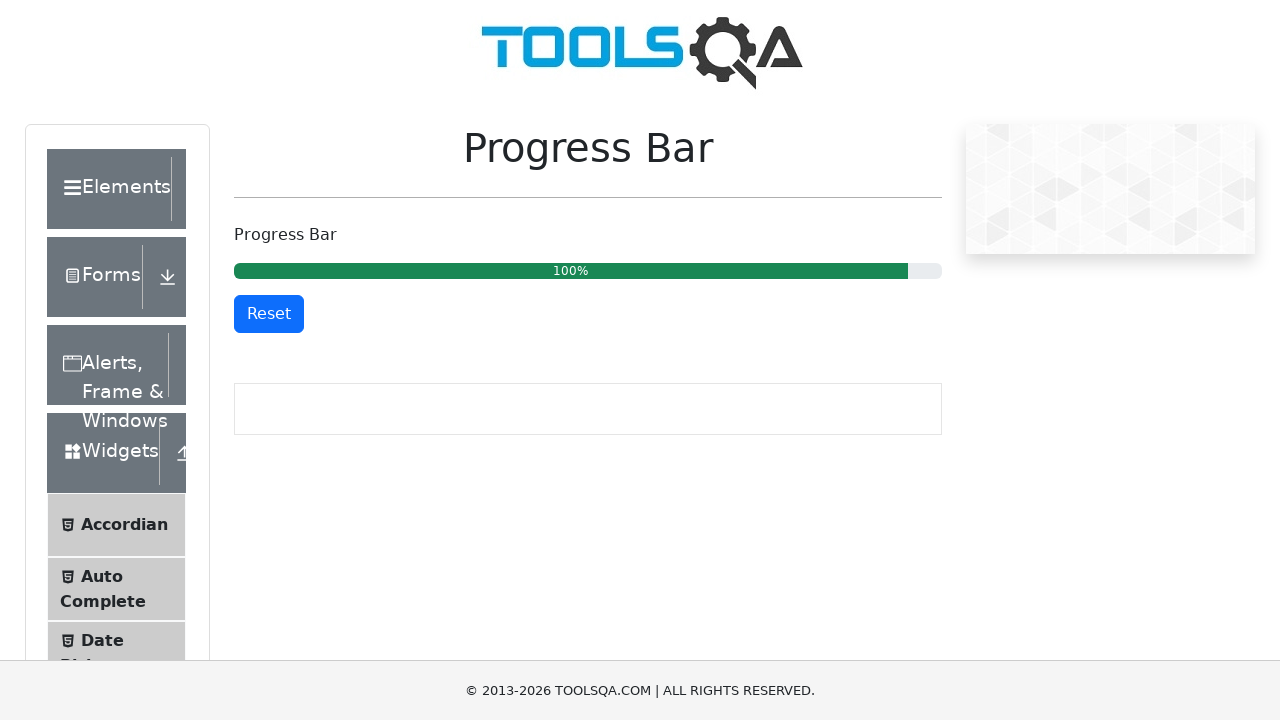

Read progress bar value: 100%
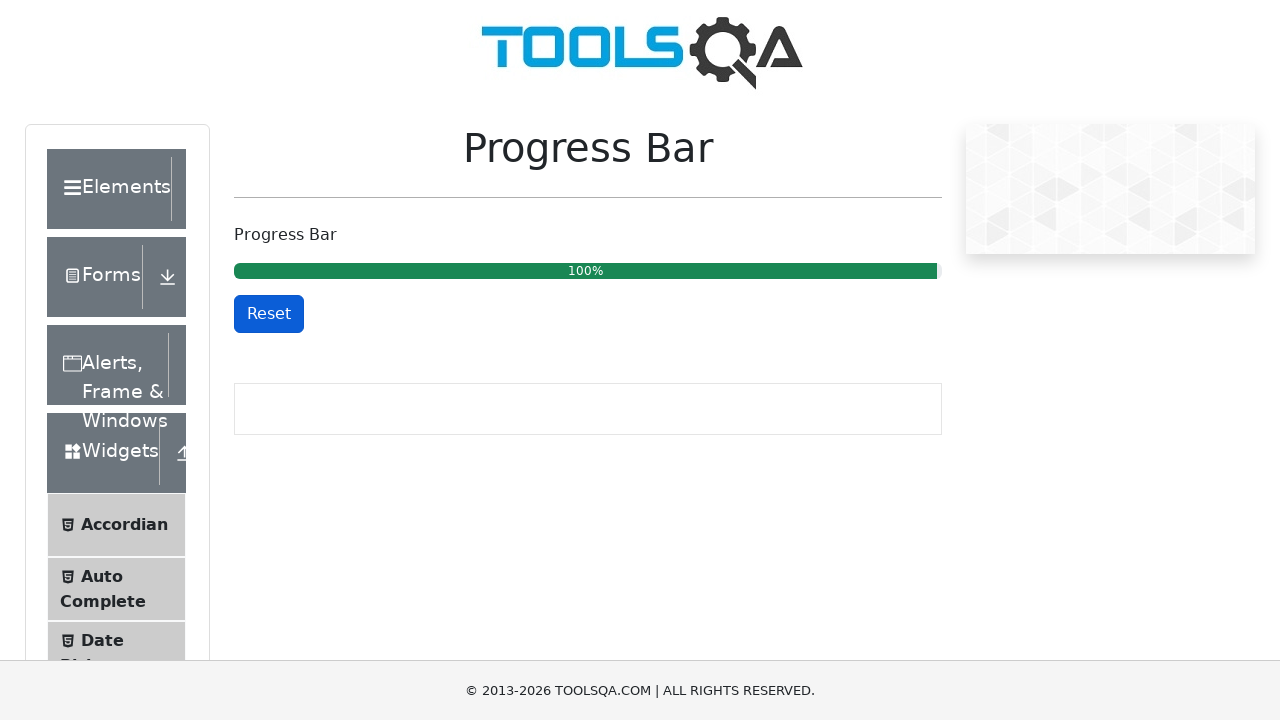

Progress bar reached 100% - progress complete
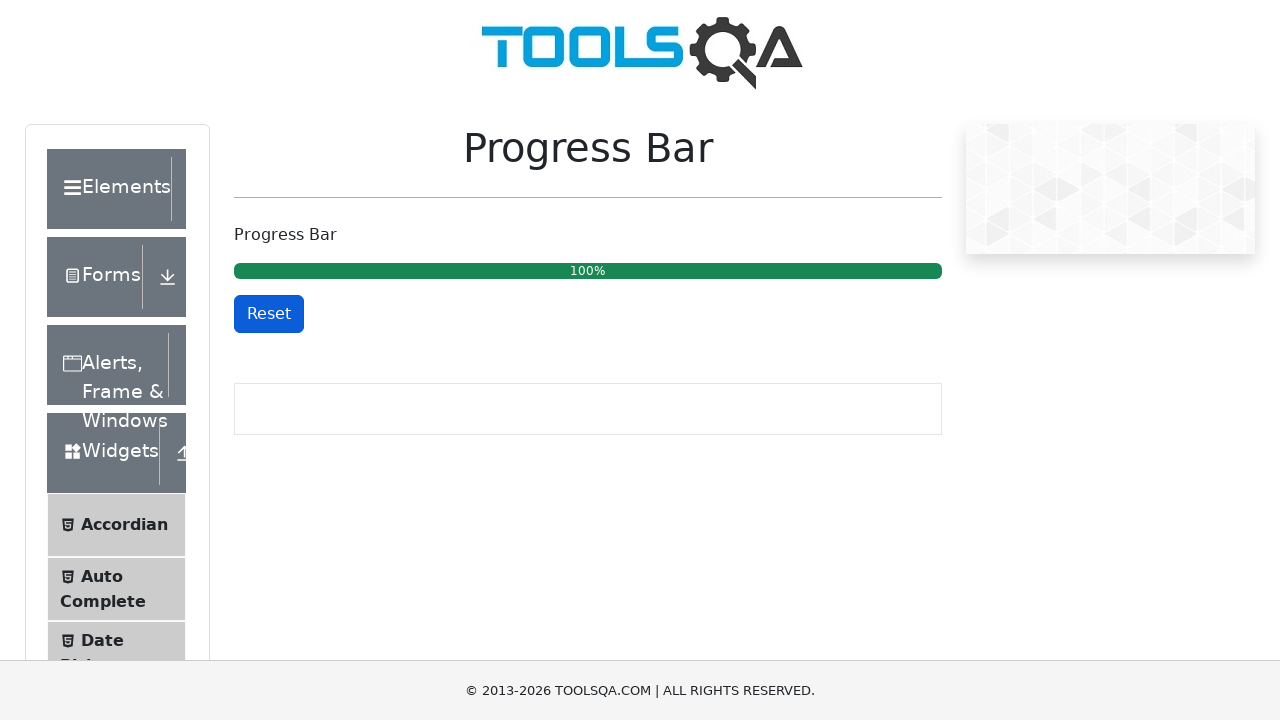

Clicked reset button to reset progress bar at (269, 314) on #resetButton
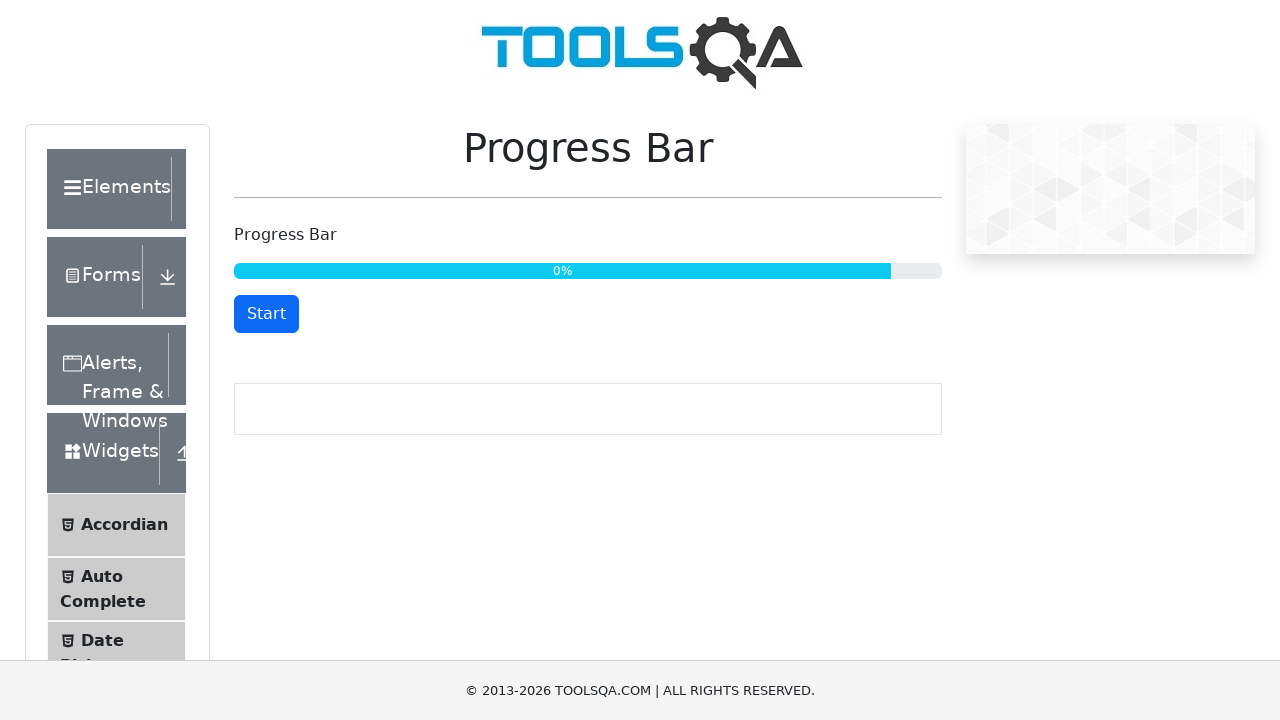

Waited for progress bar reset to complete
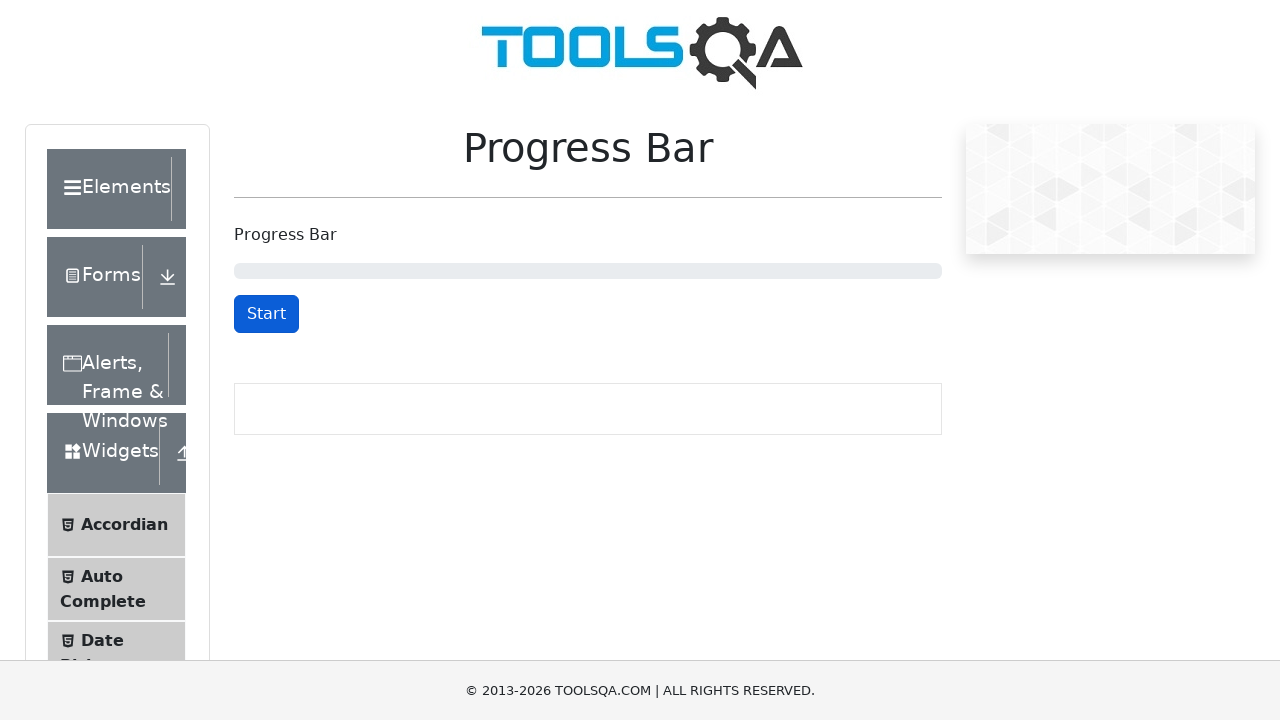

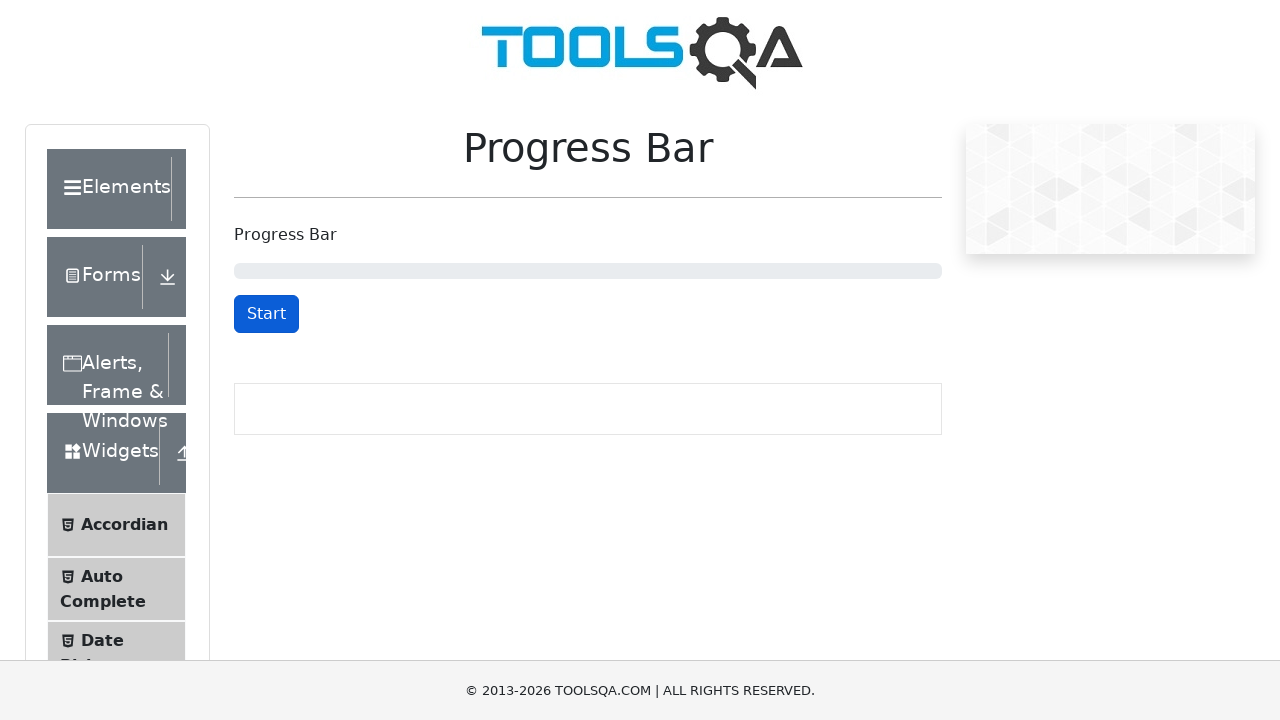